Tests table pagination and searches for rows matching a specific country value across all pages

Starting URL: https://leafground.com/table.xhtml

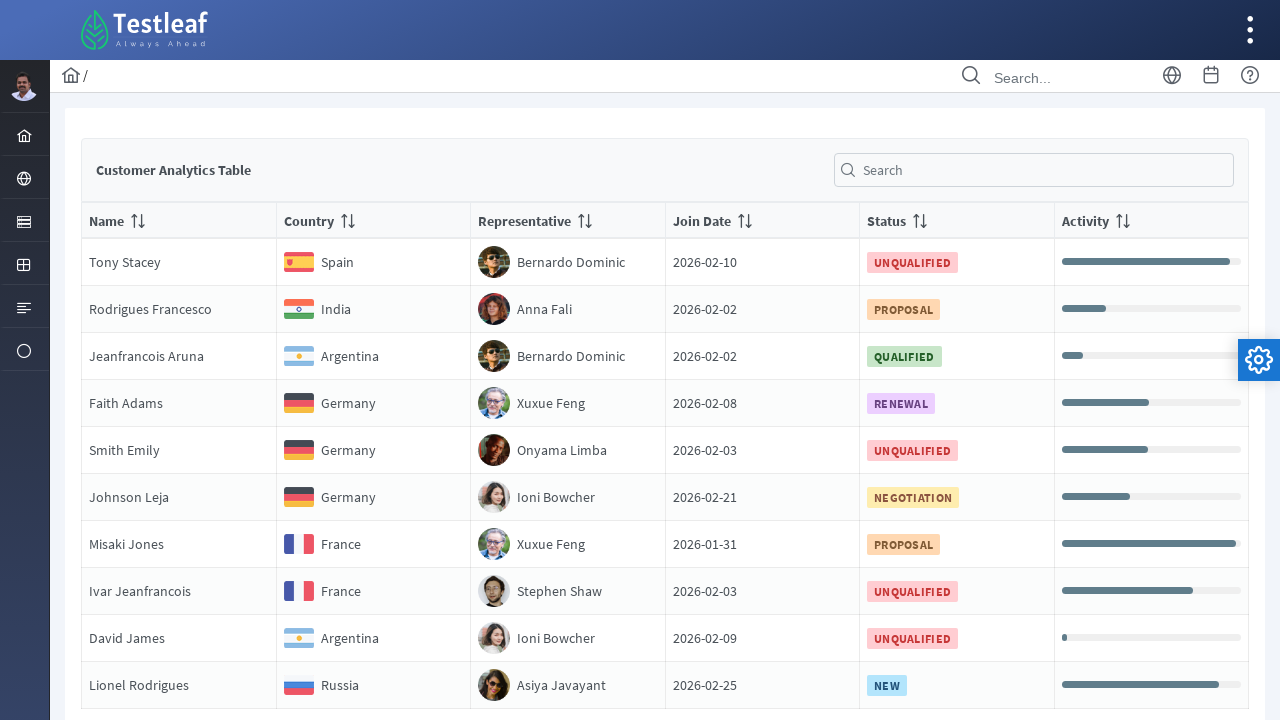

Navigated to table test page
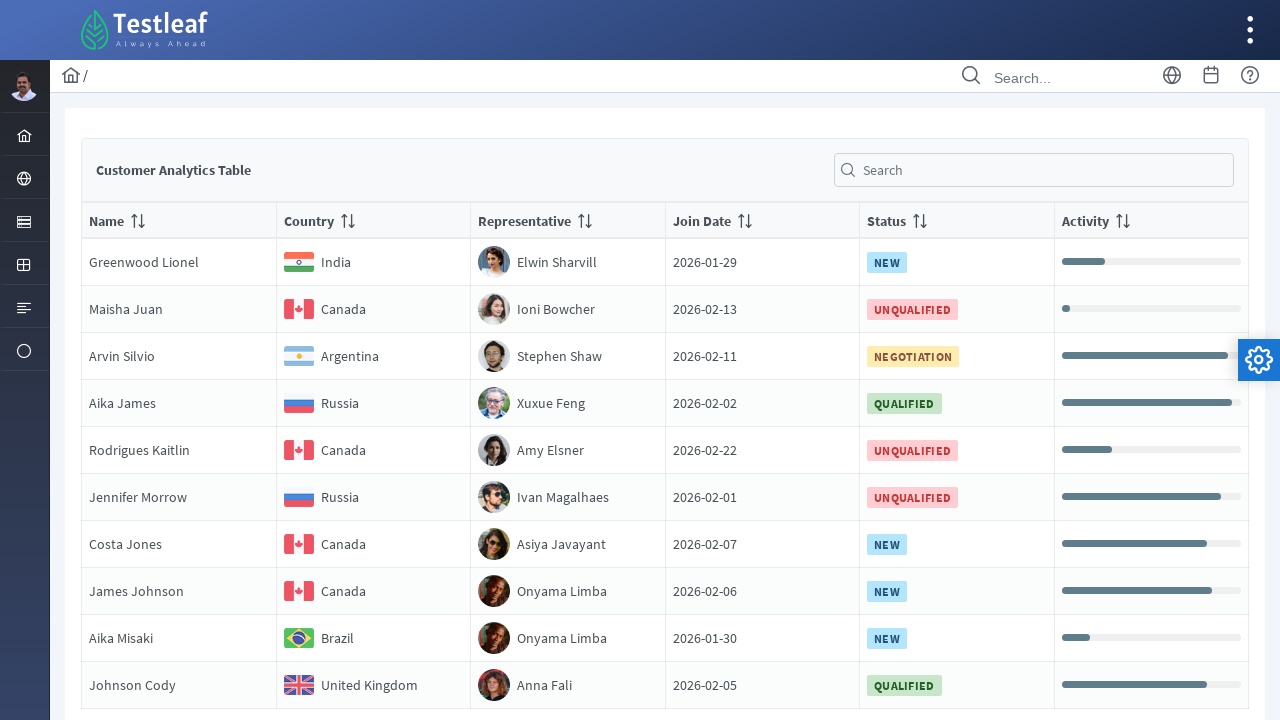

Retrieved all pagination links
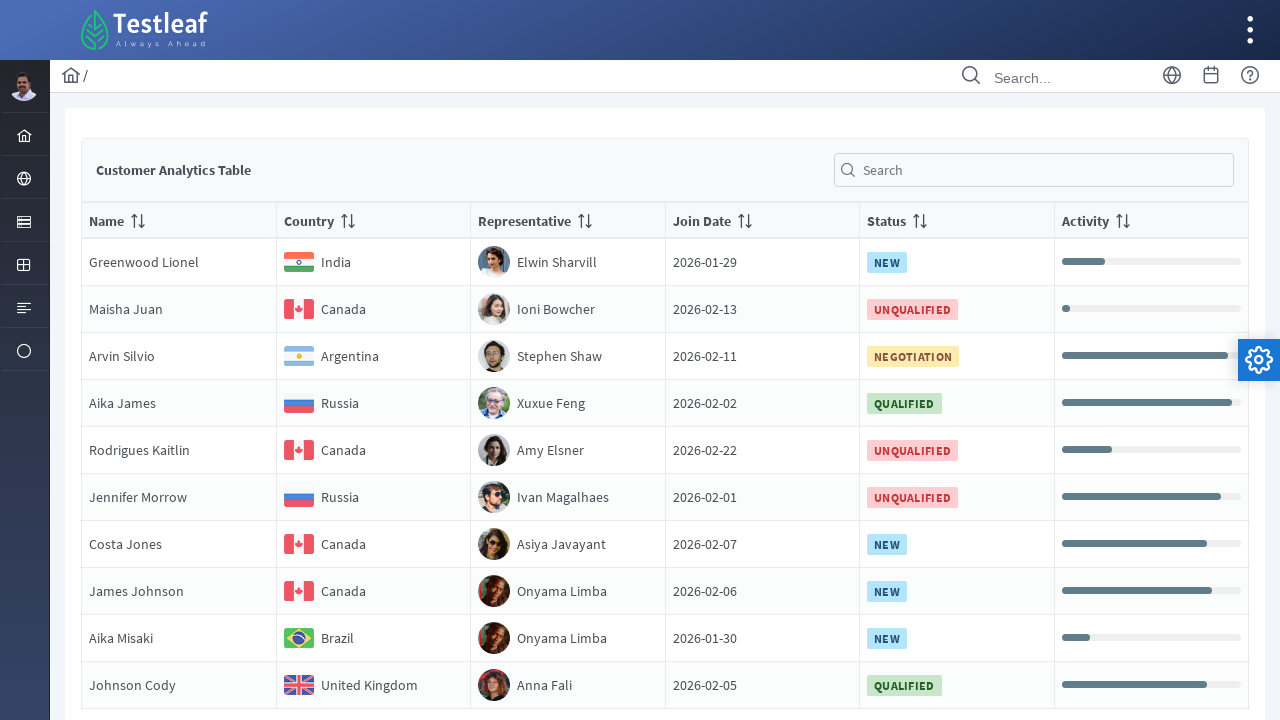

Found 5 pages in table pagination
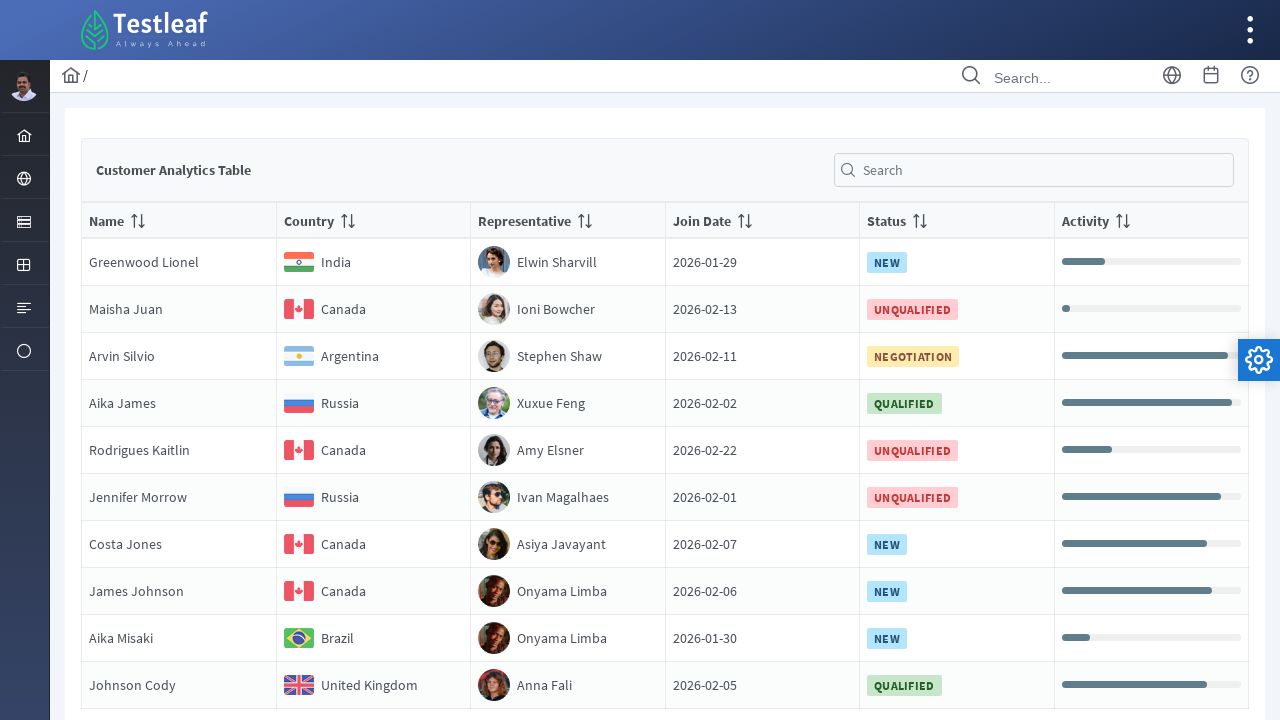

Clicked pagination link for page 1 at (594, 617) on //*[@class='ui-paginator-pages']//a[1]
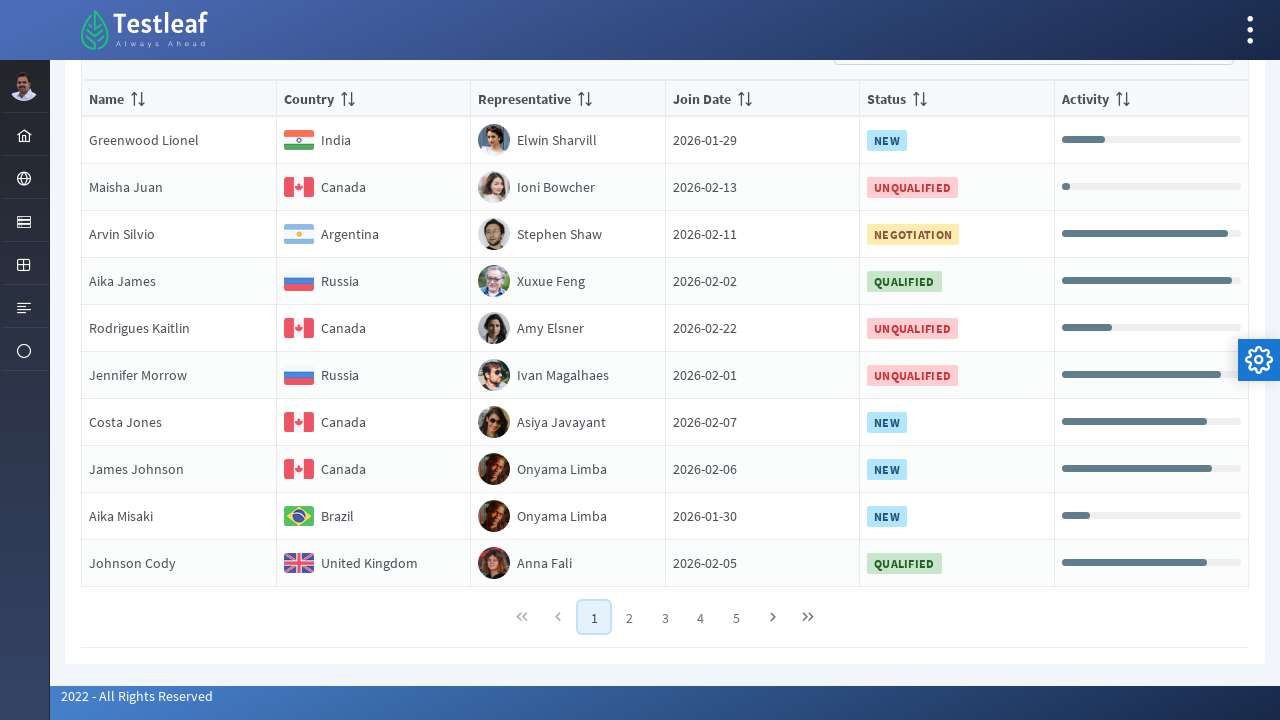

Waited for page 1 content to load
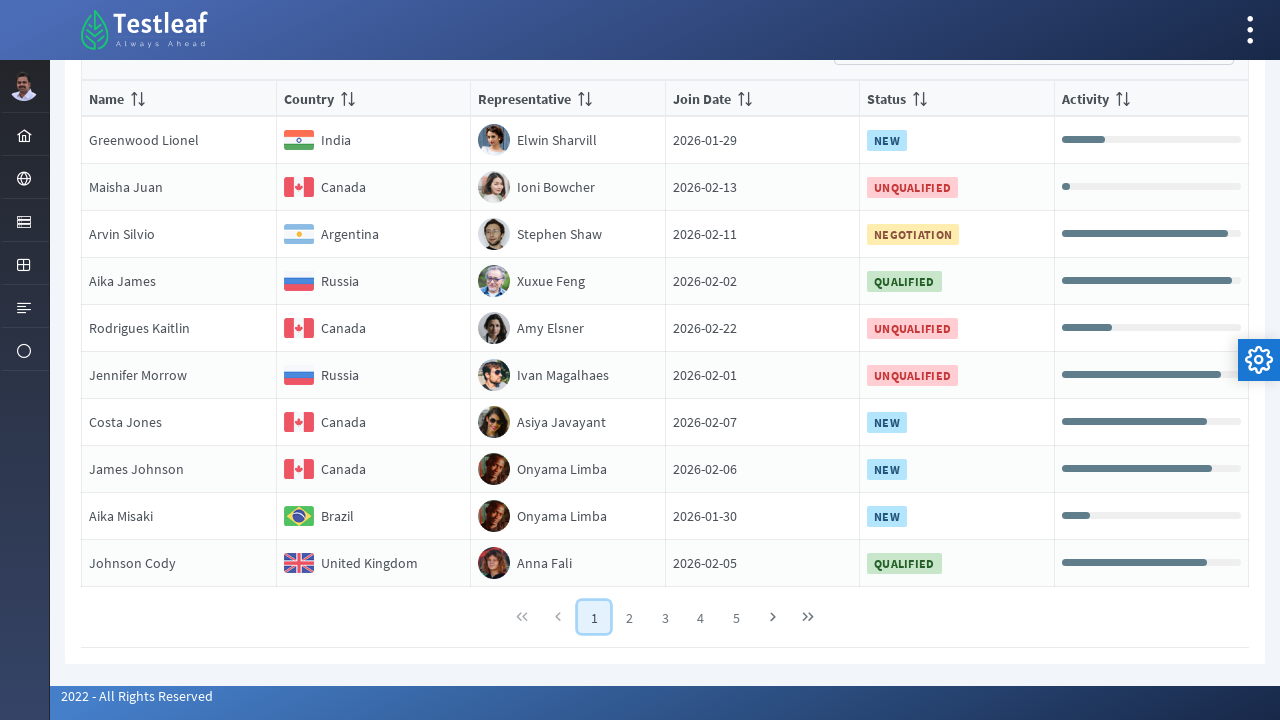

Retrieved 10 rows from page 1
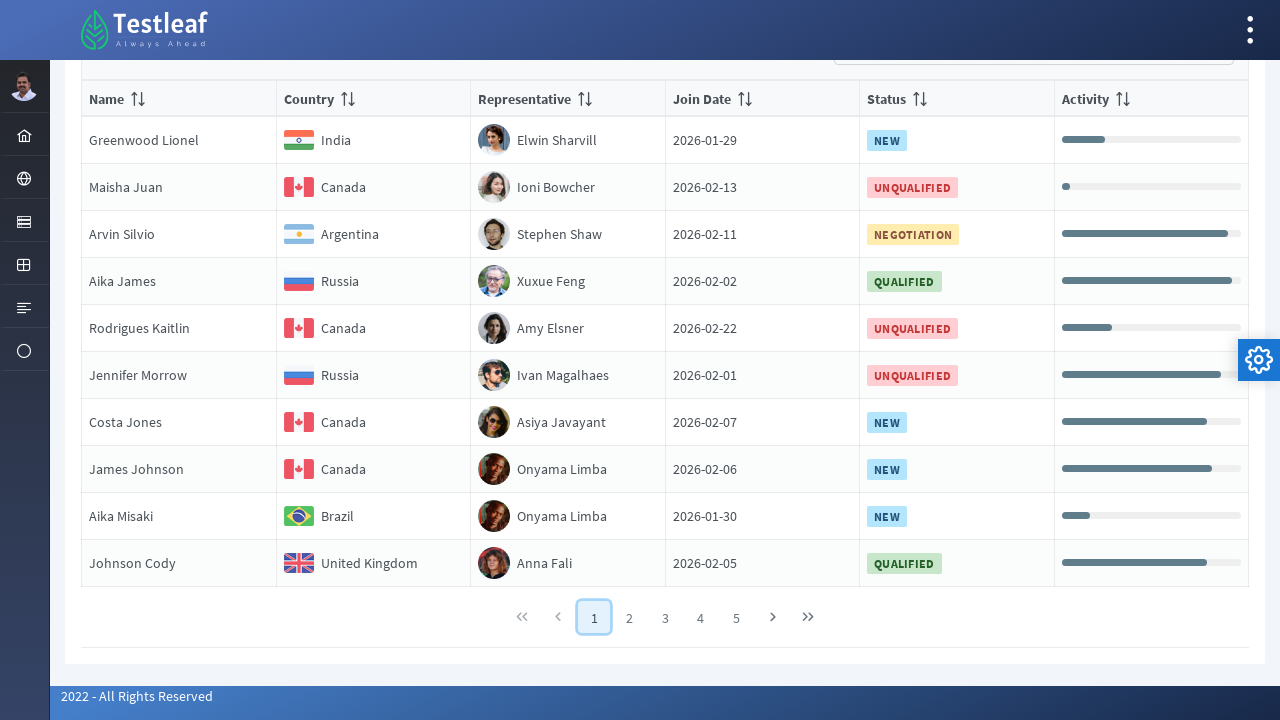

Retrieved country value 'India' from row 1 on page 1
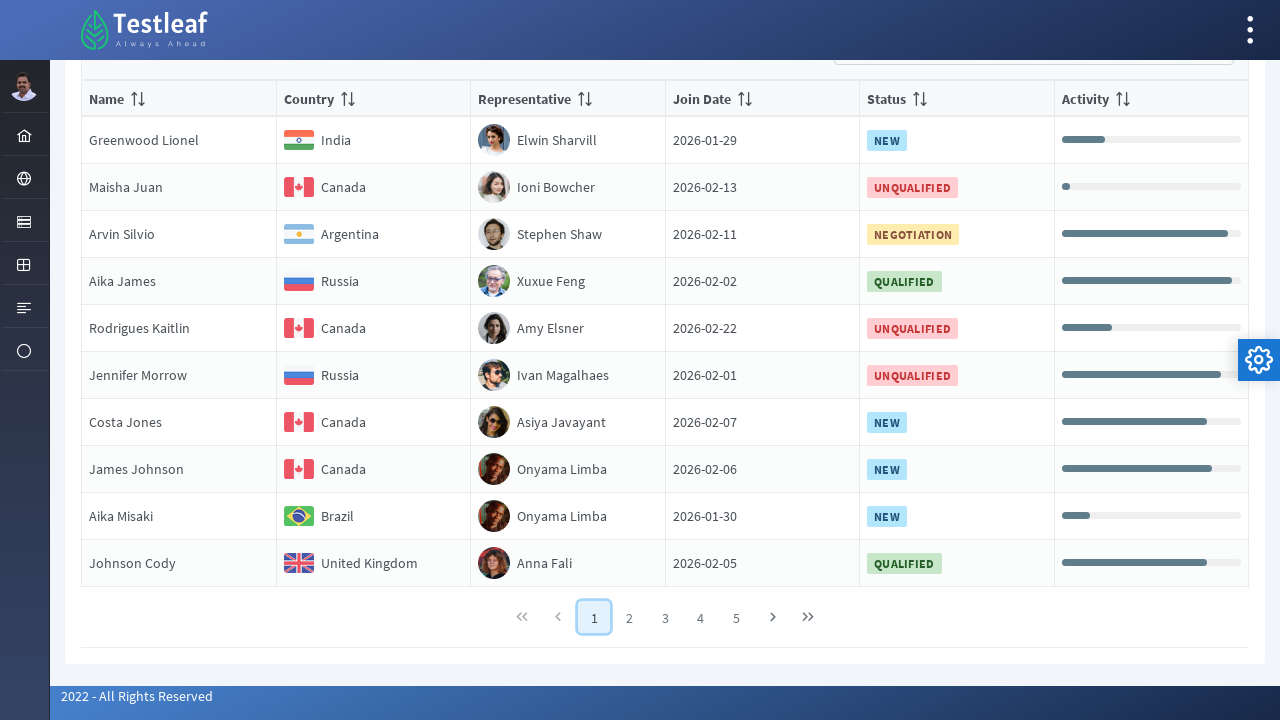

Retrieved country value 'Canada' from row 2 on page 1
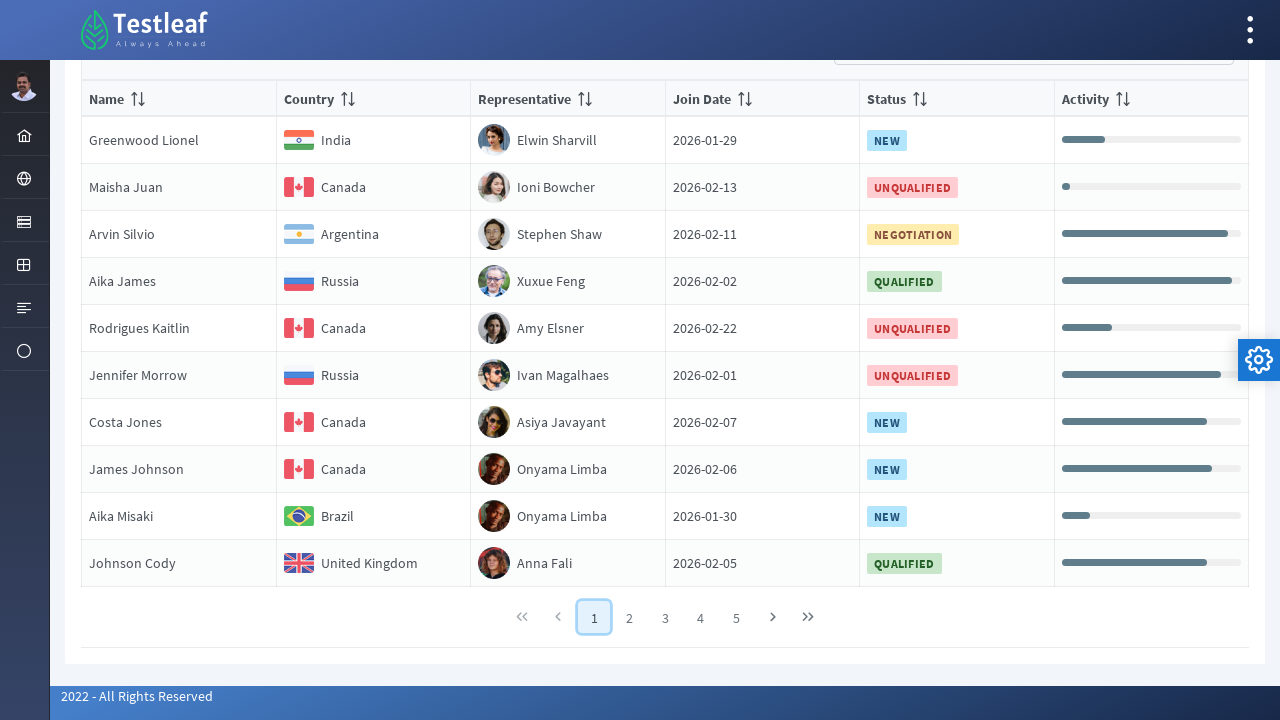

Retrieved country value 'Argentina' from row 3 on page 1
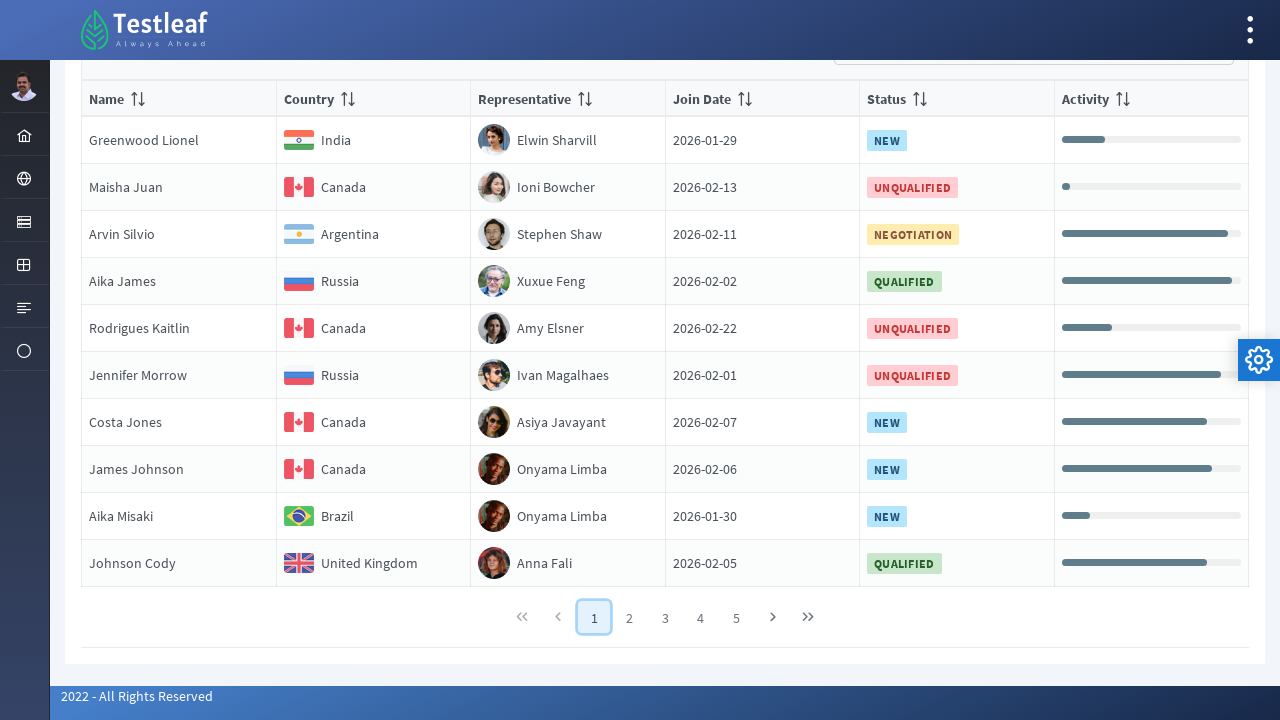

Retrieved country value 'Russia' from row 4 on page 1
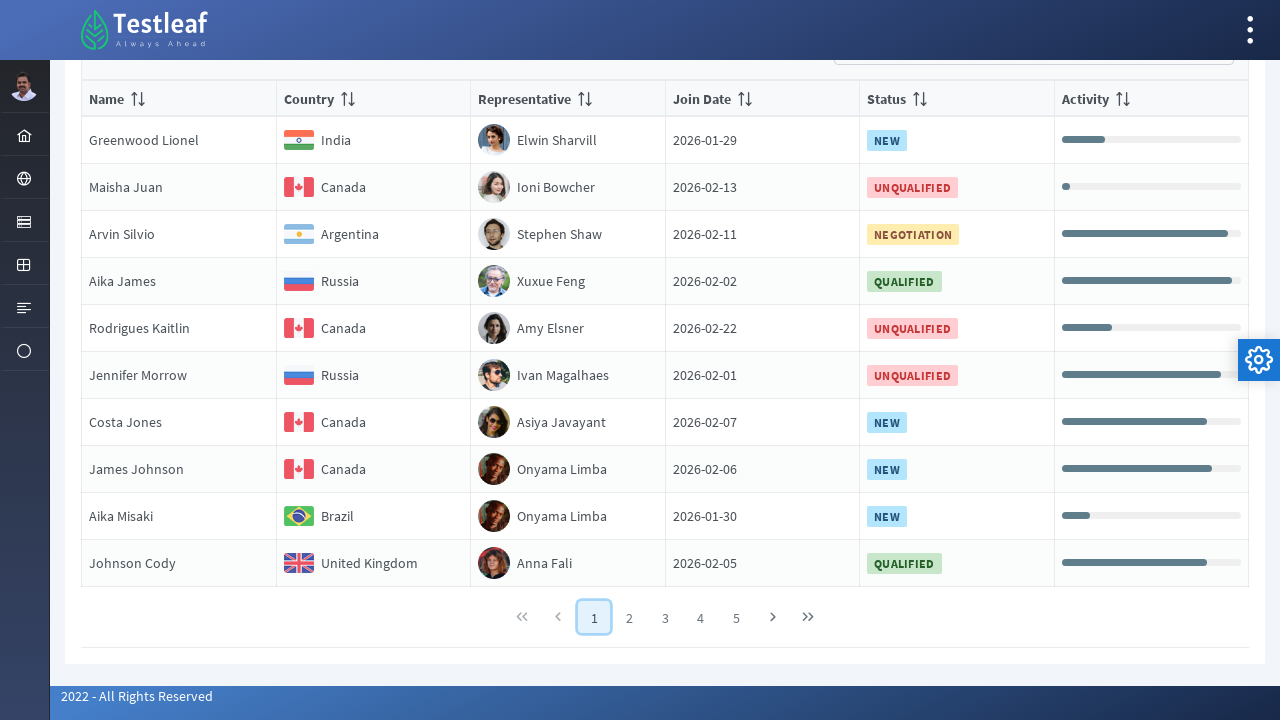

Retrieved country value 'Canada' from row 5 on page 1
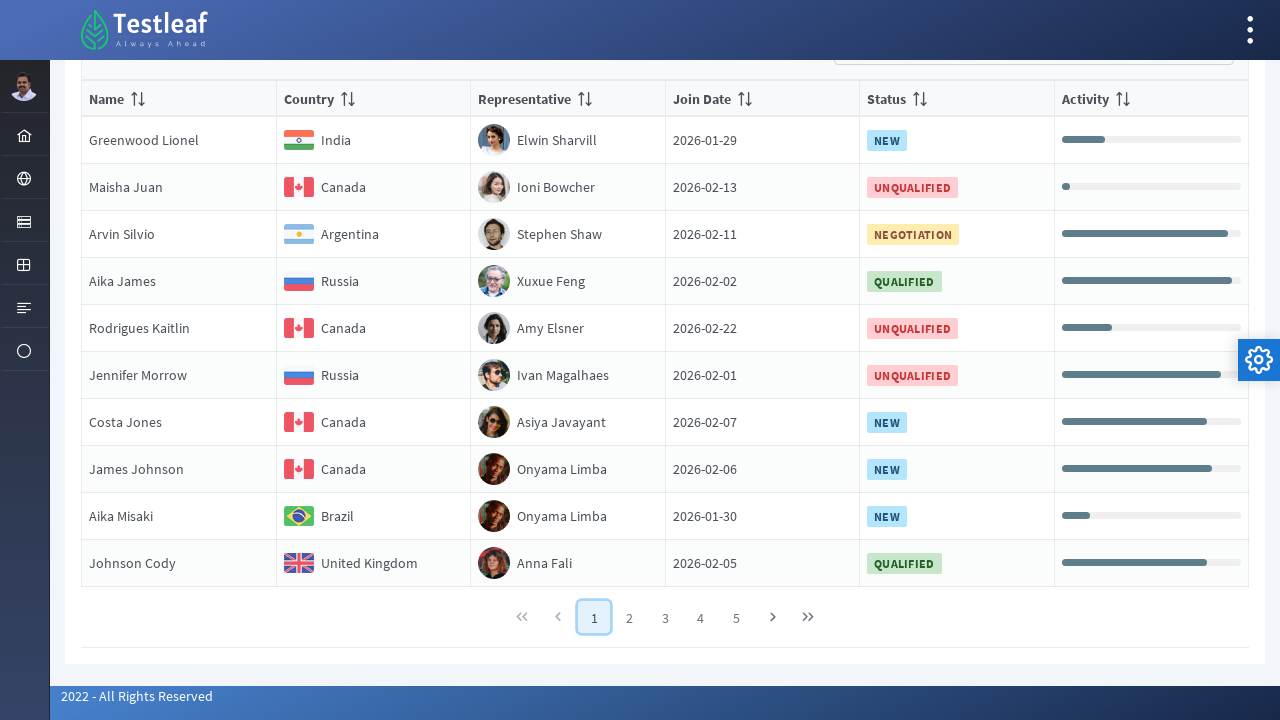

Retrieved country value 'Russia' from row 6 on page 1
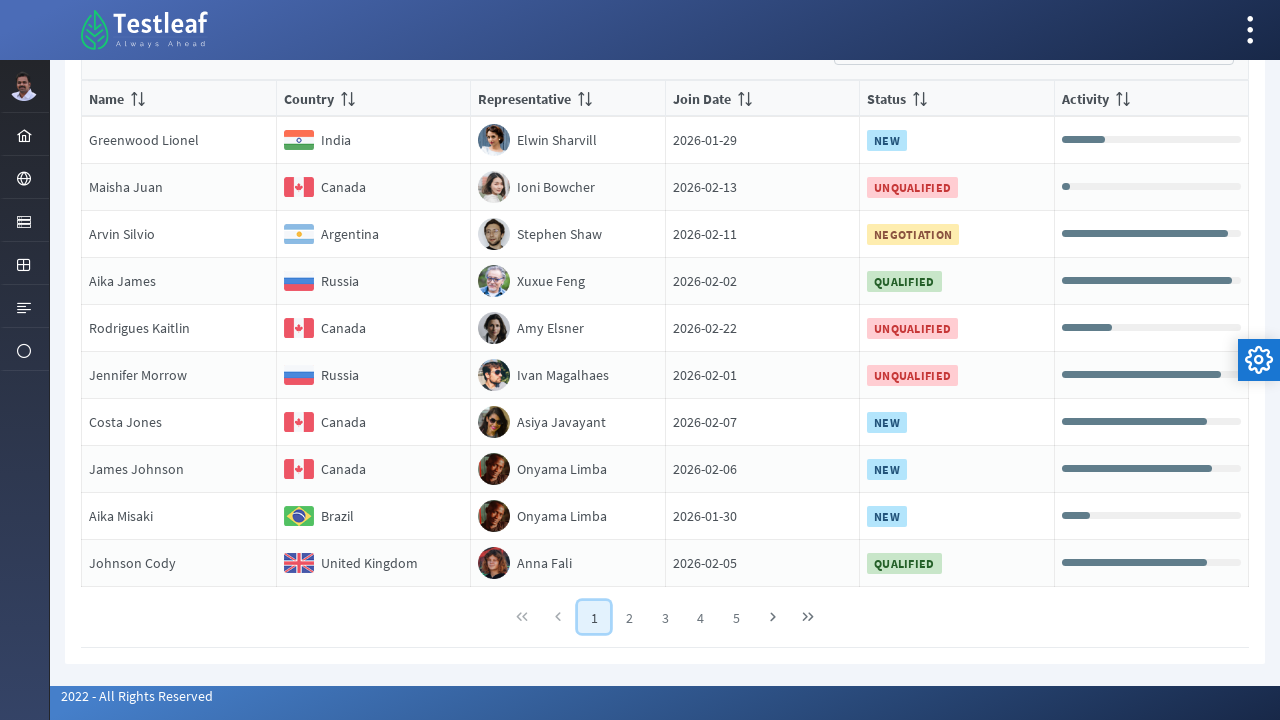

Retrieved country value 'Canada' from row 7 on page 1
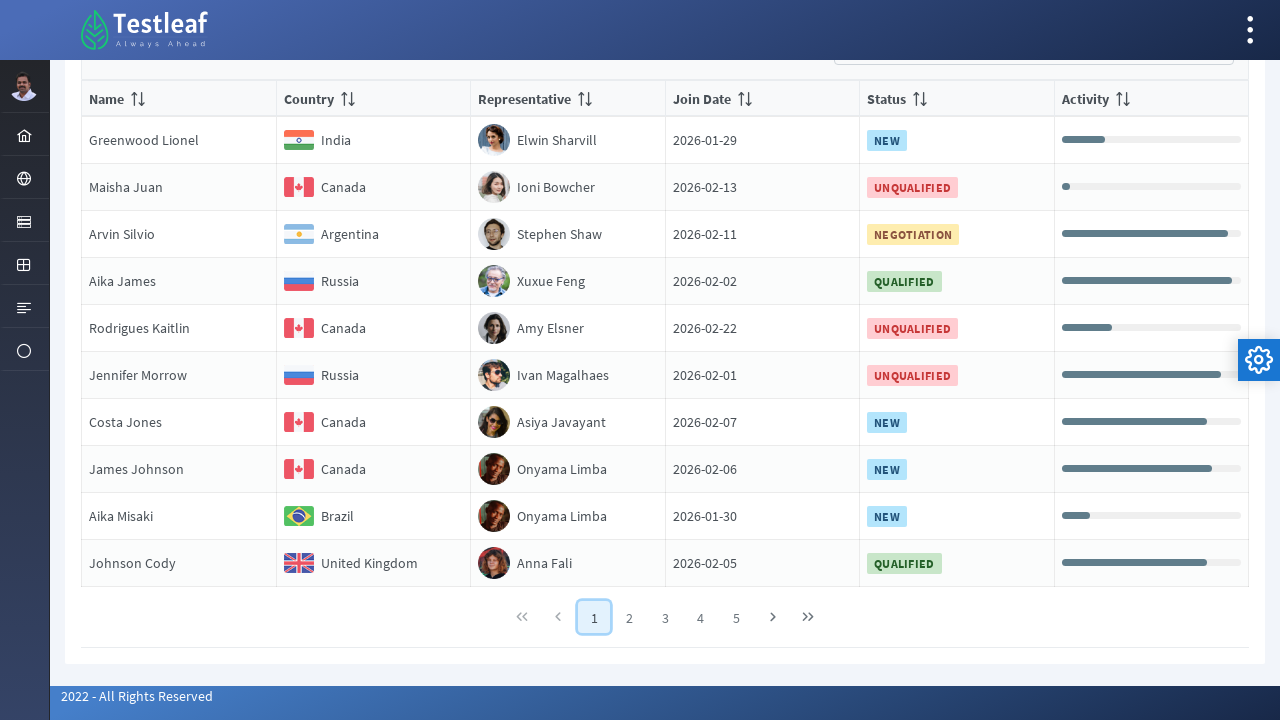

Retrieved country value 'Canada' from row 8 on page 1
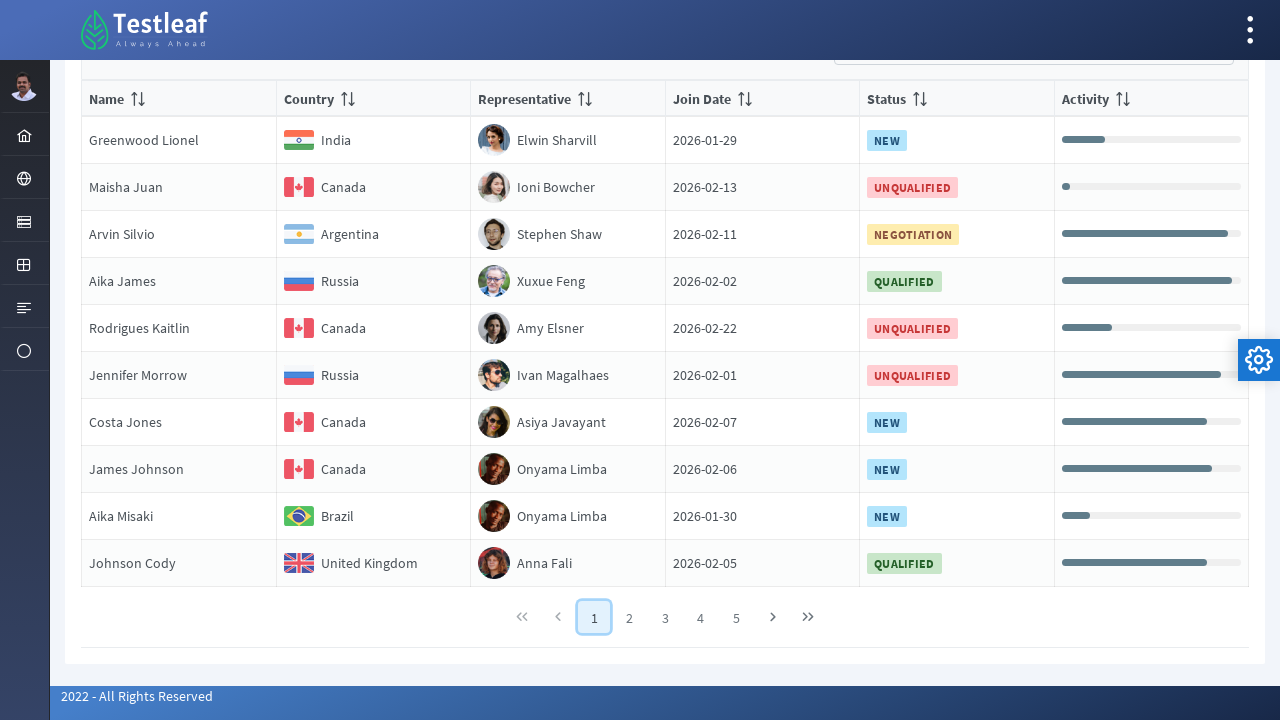

Retrieved country value 'Brazil' from row 9 on page 1
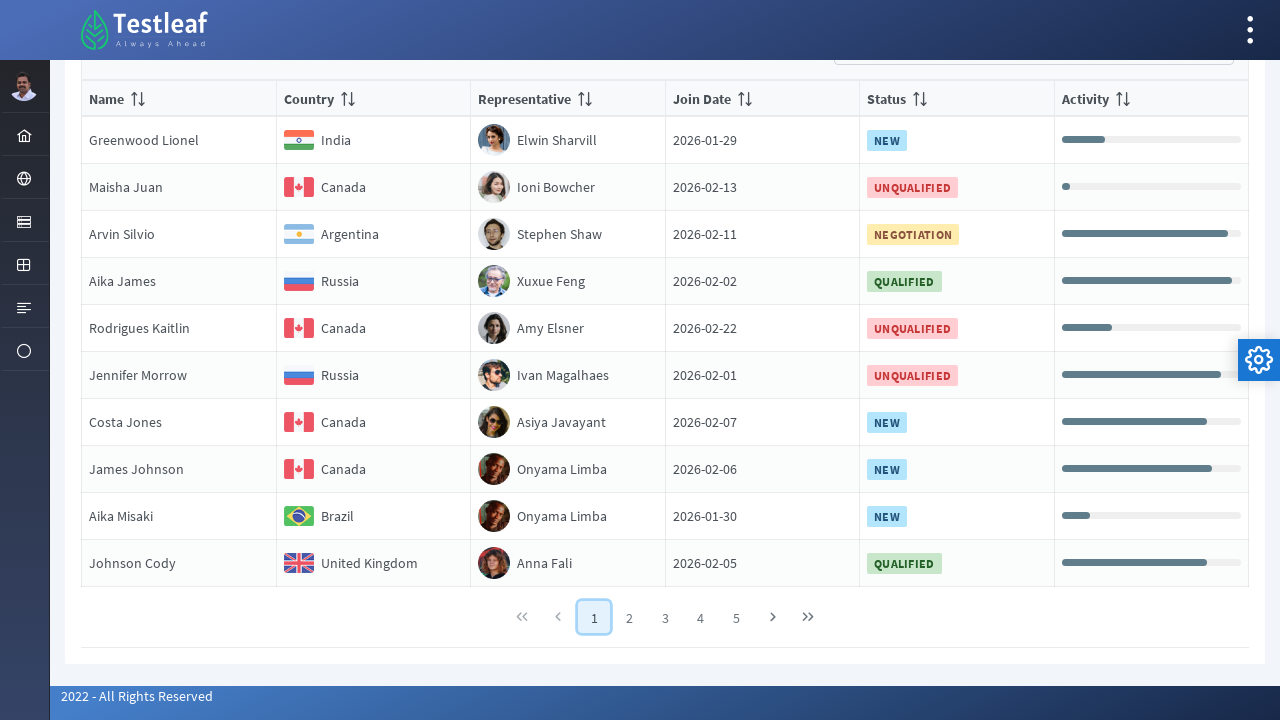

Retrieved country value 'United Kingdom' from row 10 on page 1
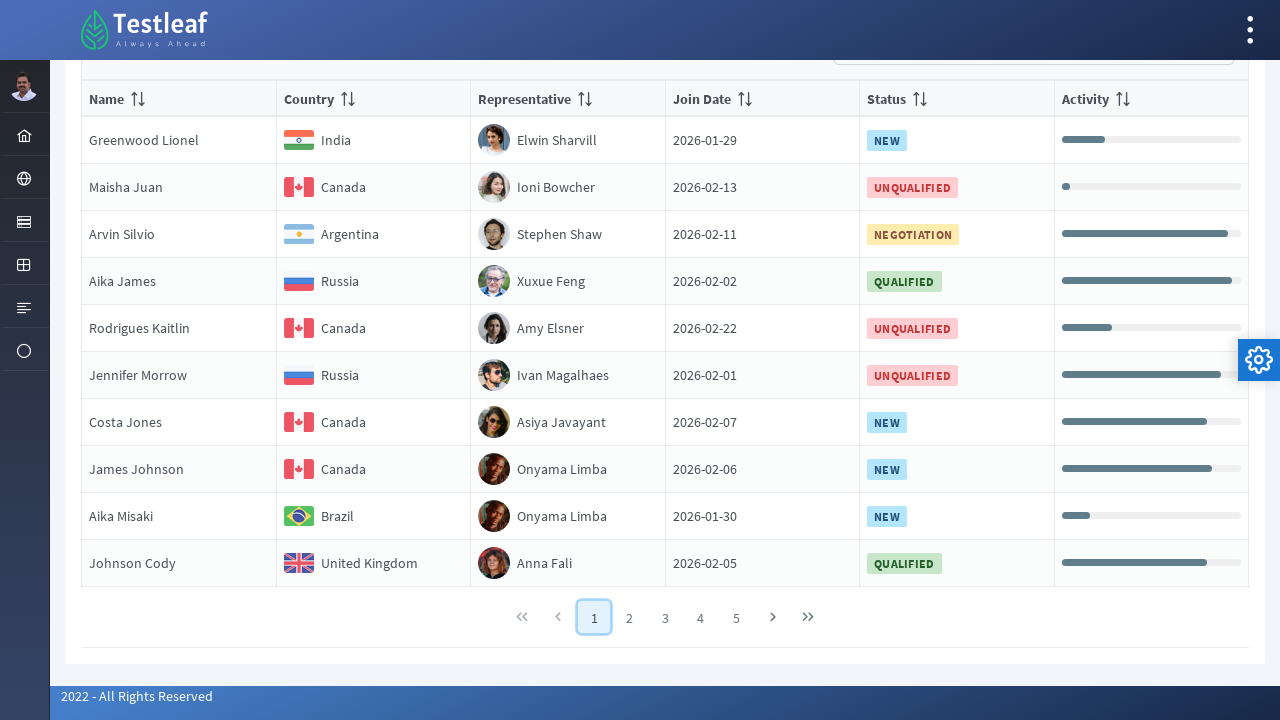

Clicked pagination link for page 2 at (630, 617) on //*[@class='ui-paginator-pages']//a[2]
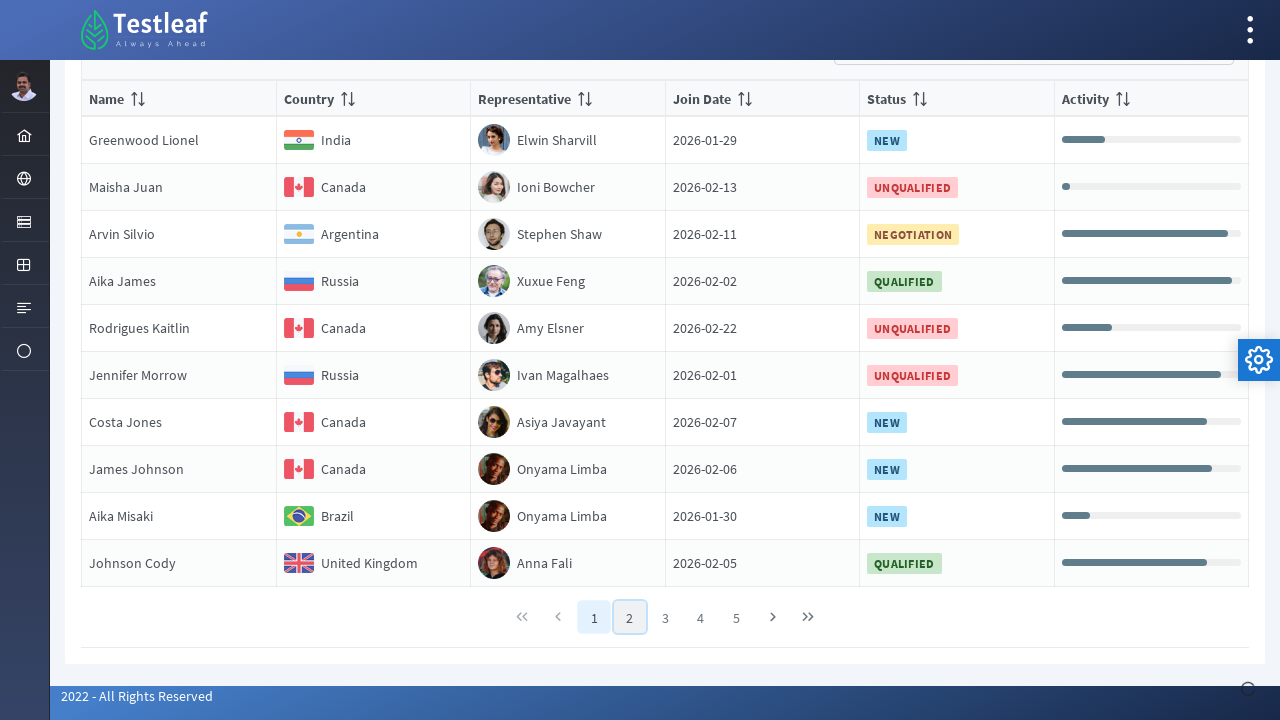

Waited for page 2 content to load
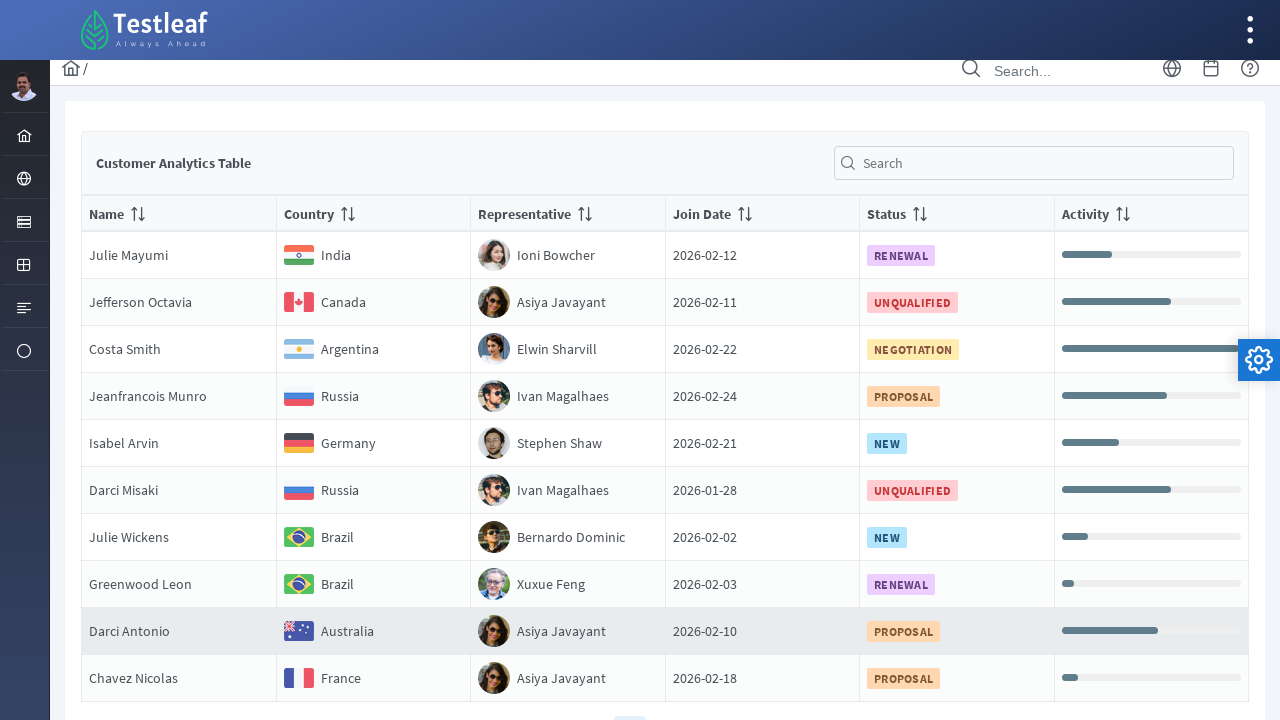

Retrieved 10 rows from page 2
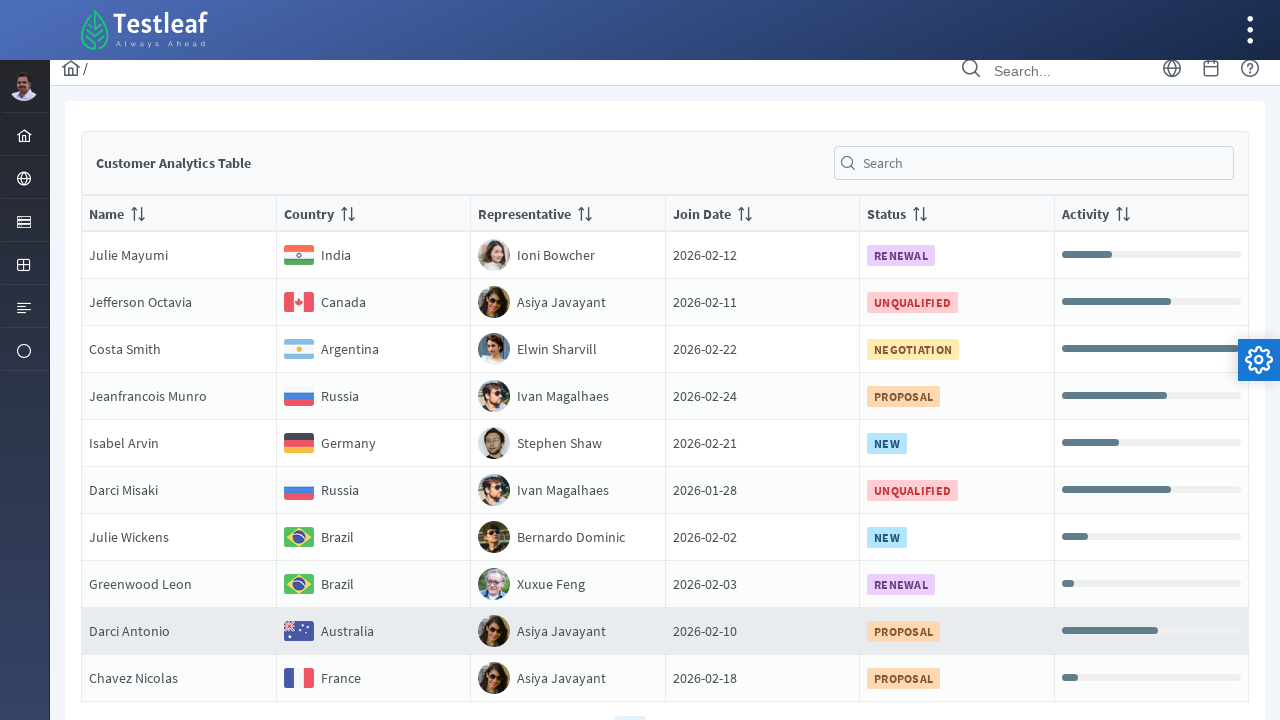

Retrieved country value 'India' from row 1 on page 2
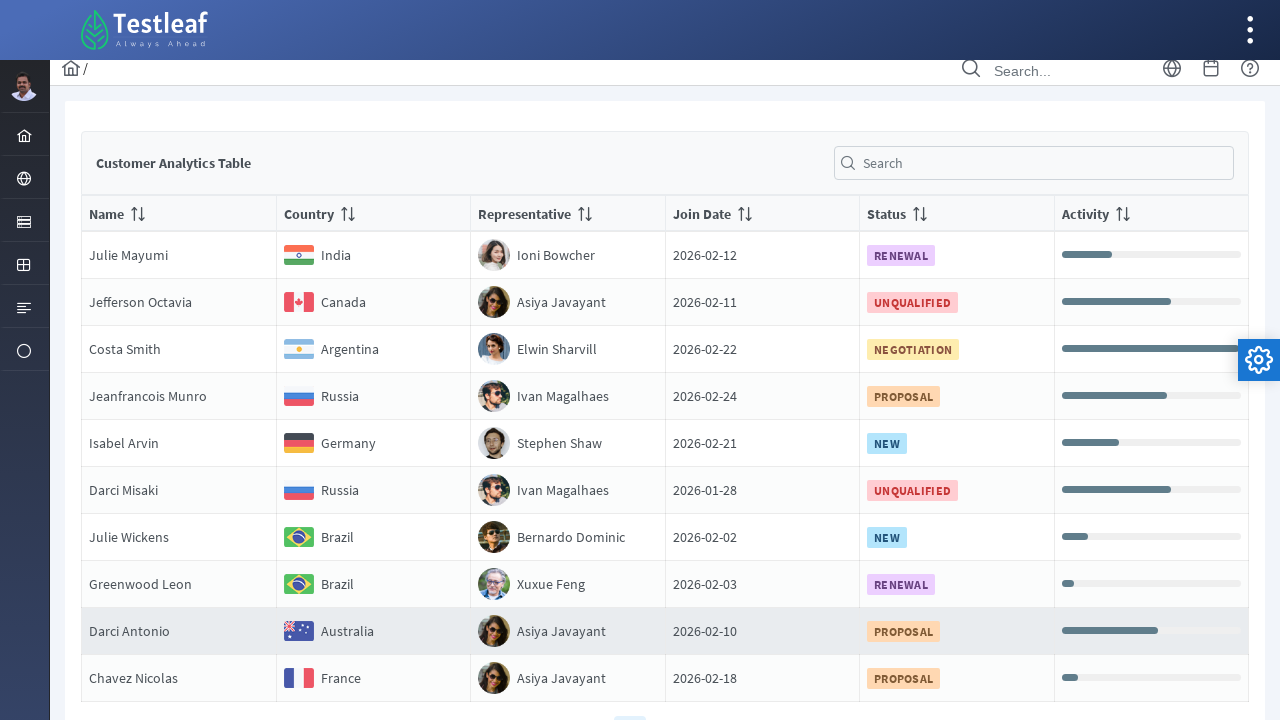

Retrieved country value 'Canada' from row 2 on page 2
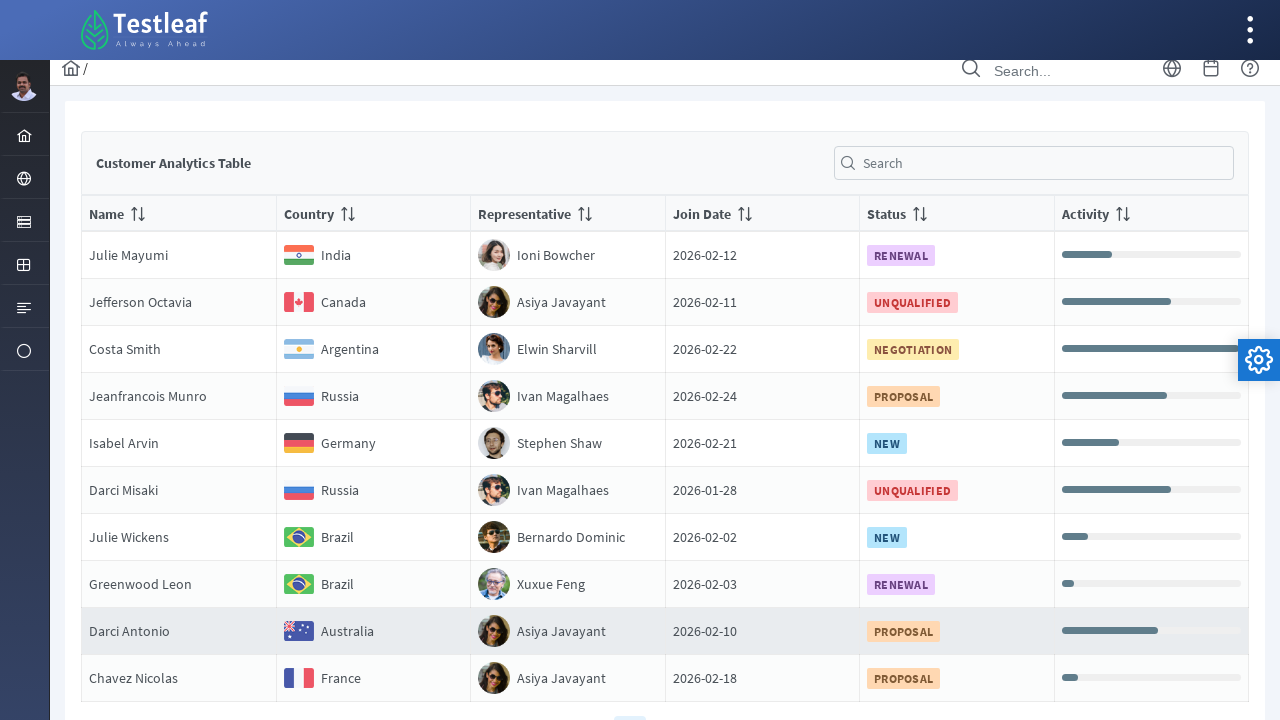

Retrieved country value 'Argentina' from row 3 on page 2
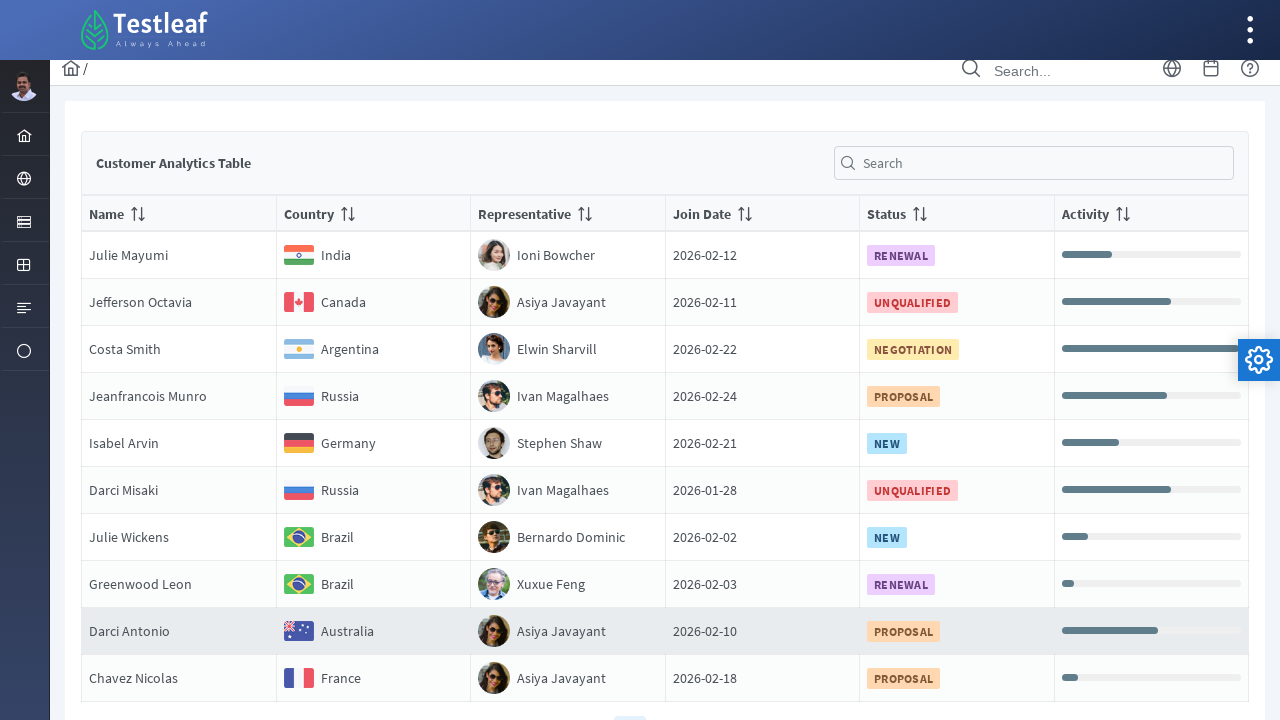

Retrieved country value 'Russia' from row 4 on page 2
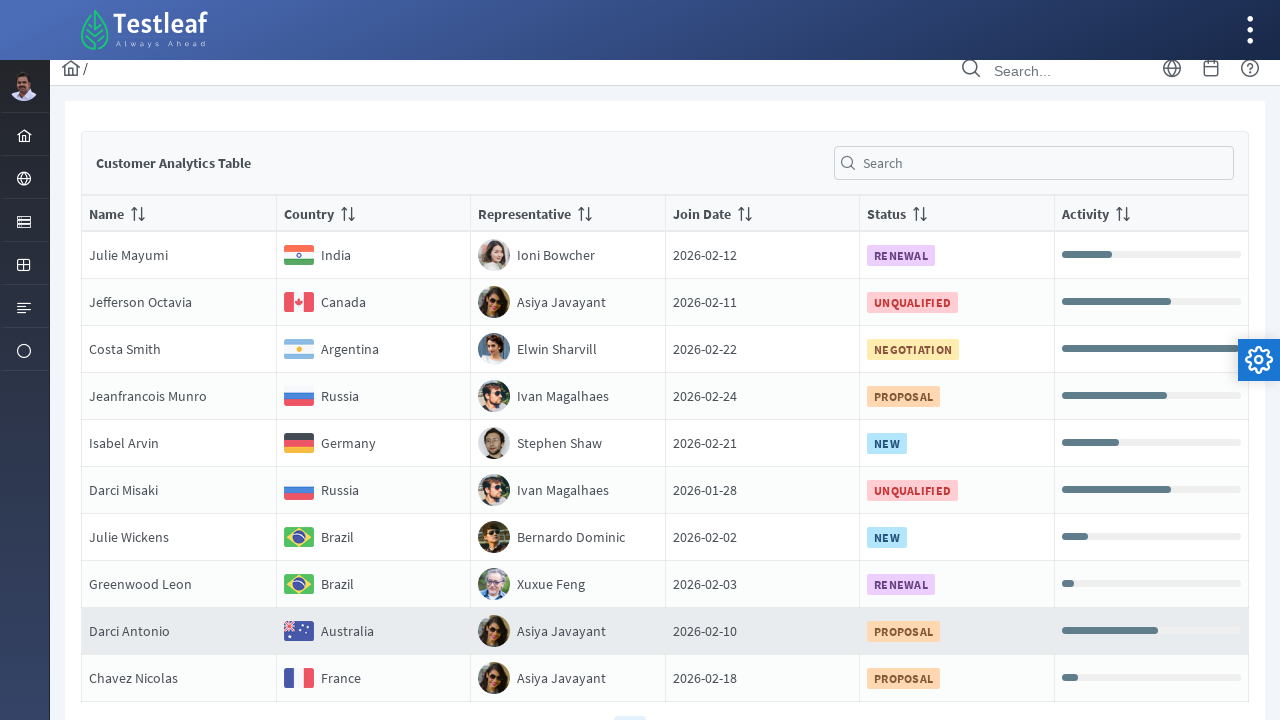

Retrieved country value 'Germany' from row 5 on page 2
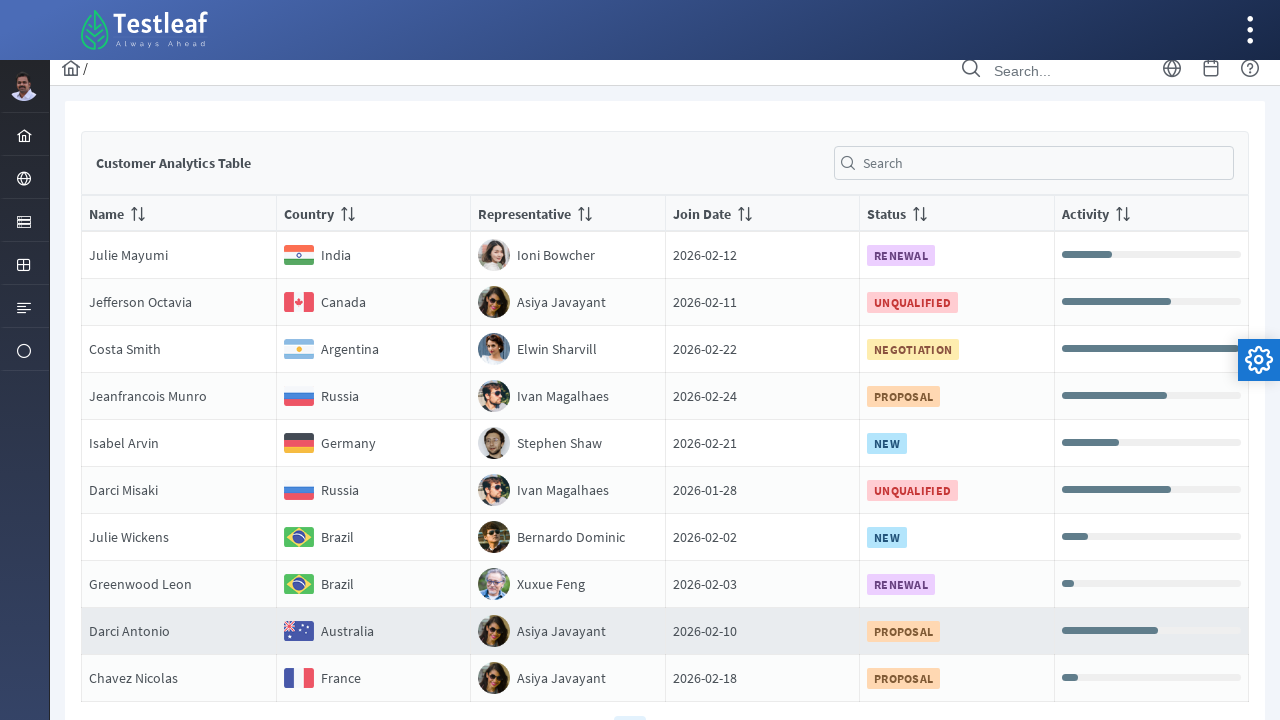

Retrieved country value 'Russia' from row 6 on page 2
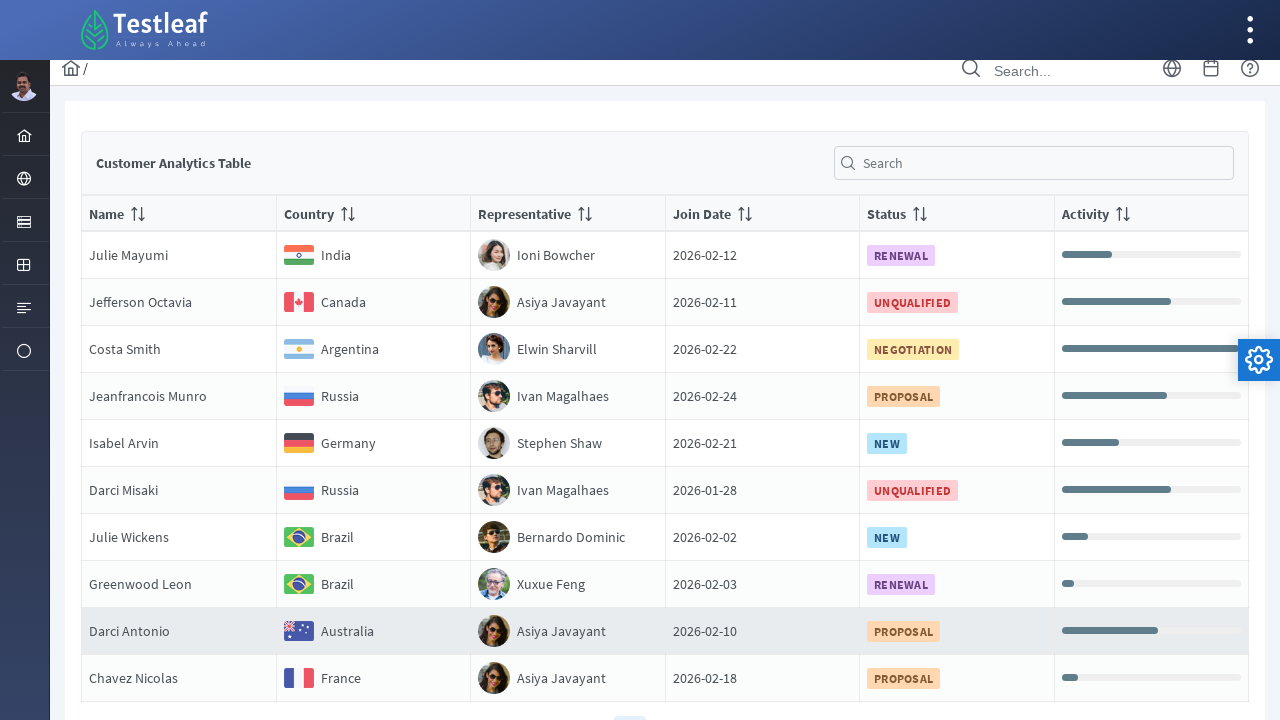

Retrieved country value 'Brazil' from row 7 on page 2
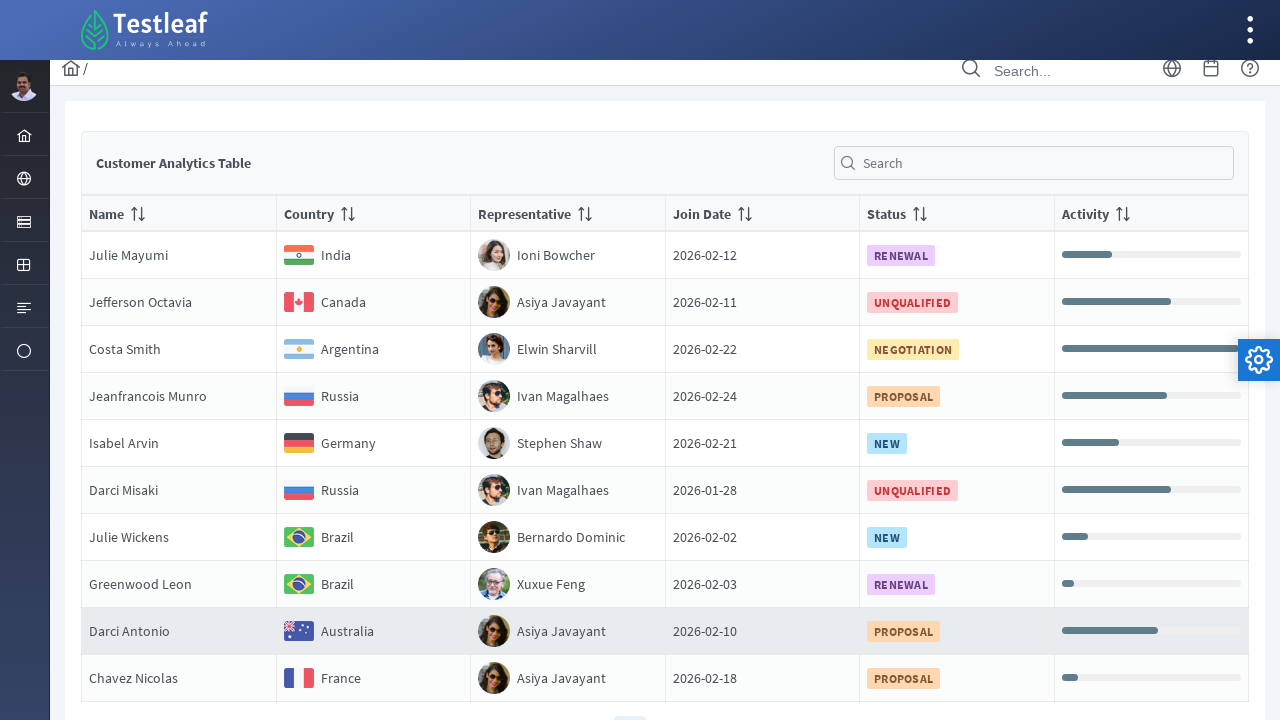

Retrieved country value 'Brazil' from row 8 on page 2
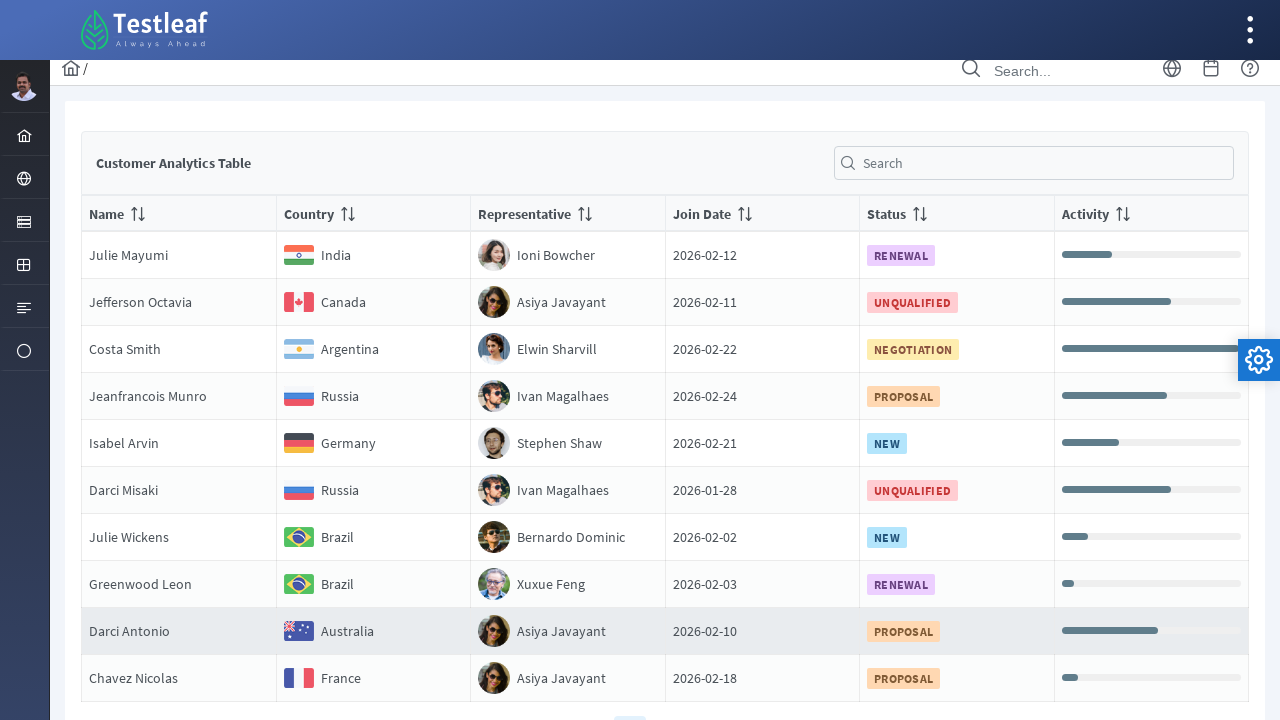

Retrieved country value 'Australia' from row 9 on page 2
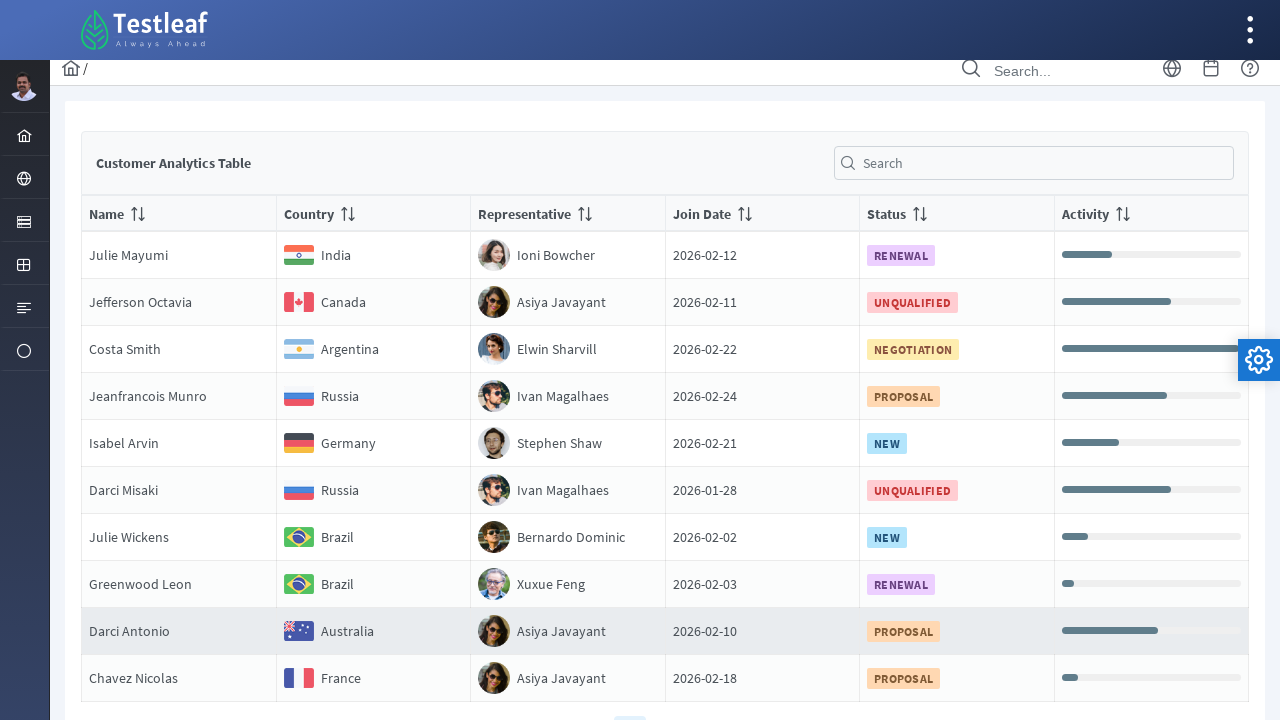

Retrieved country value 'France' from row 10 on page 2
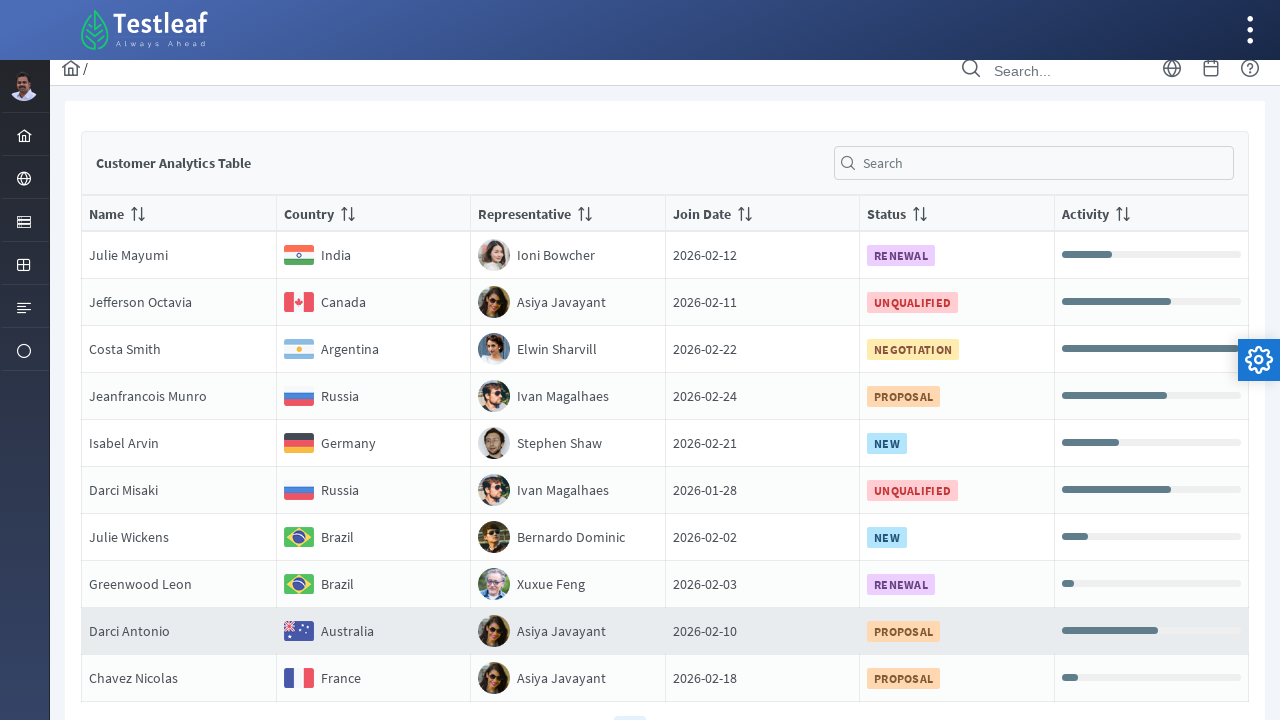

Clicked pagination link for page 3 at (665, 704) on //*[@class='ui-paginator-pages']//a[3]
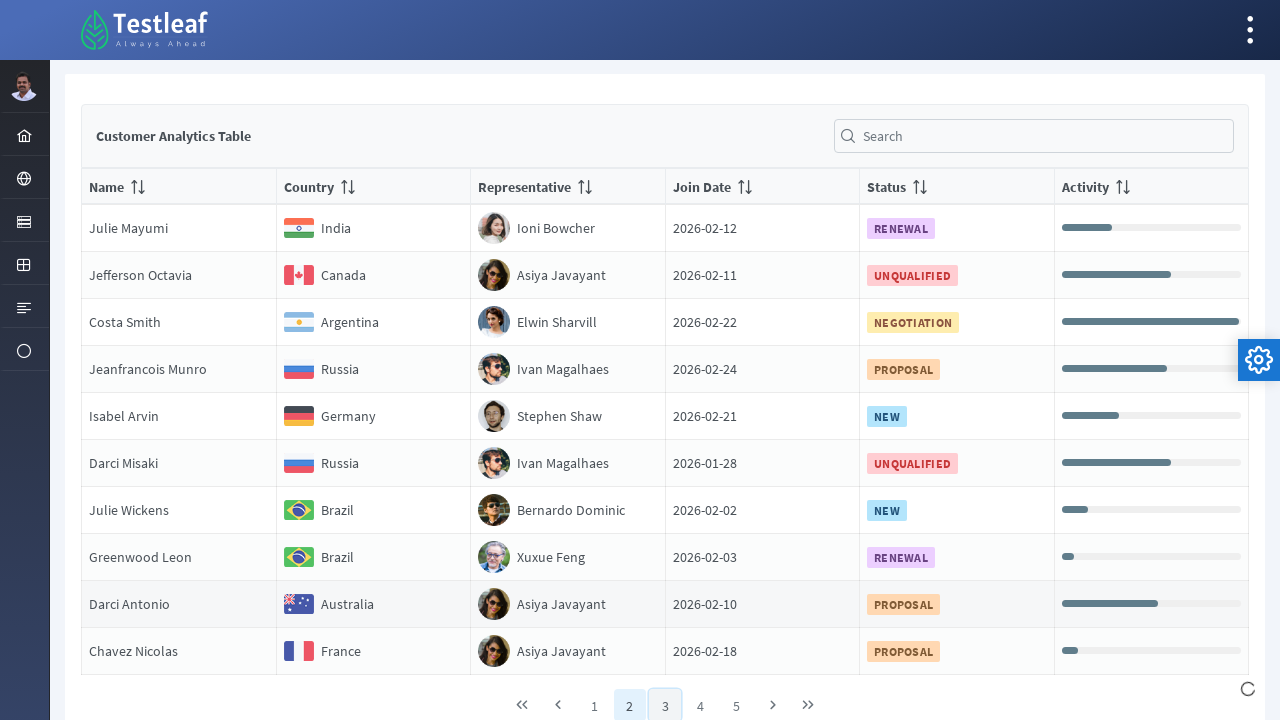

Waited for page 3 content to load
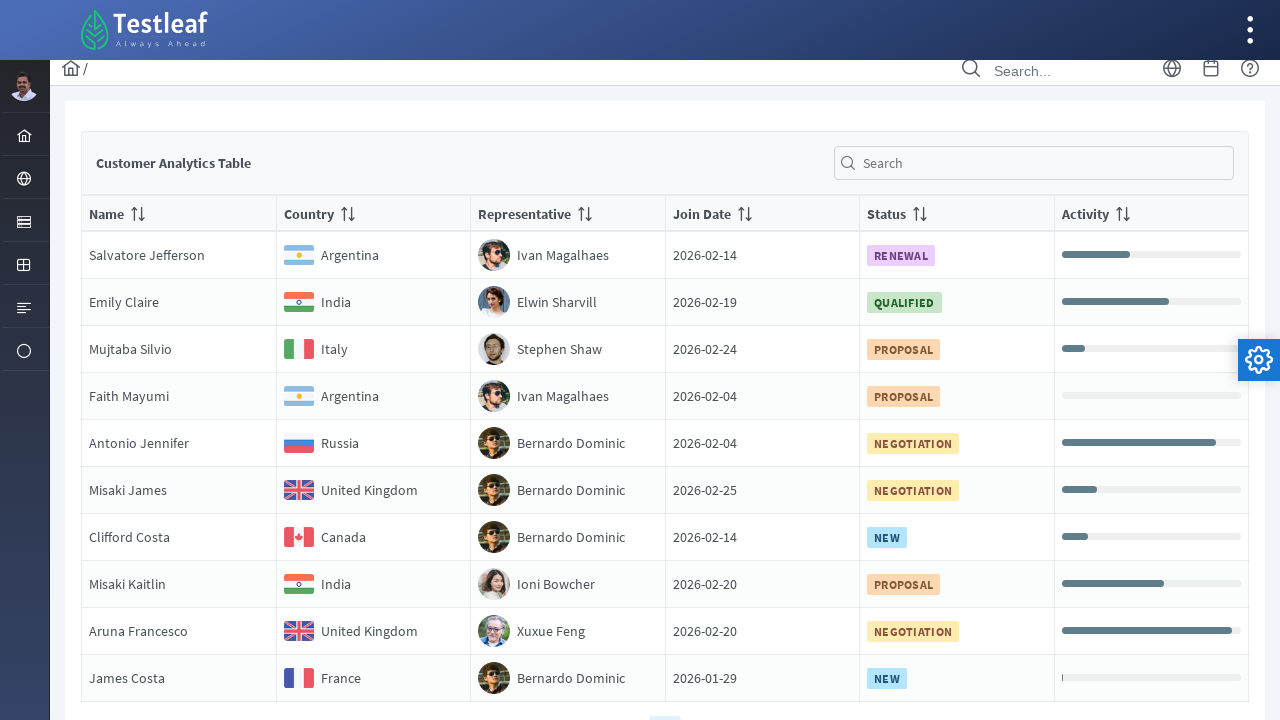

Retrieved 10 rows from page 3
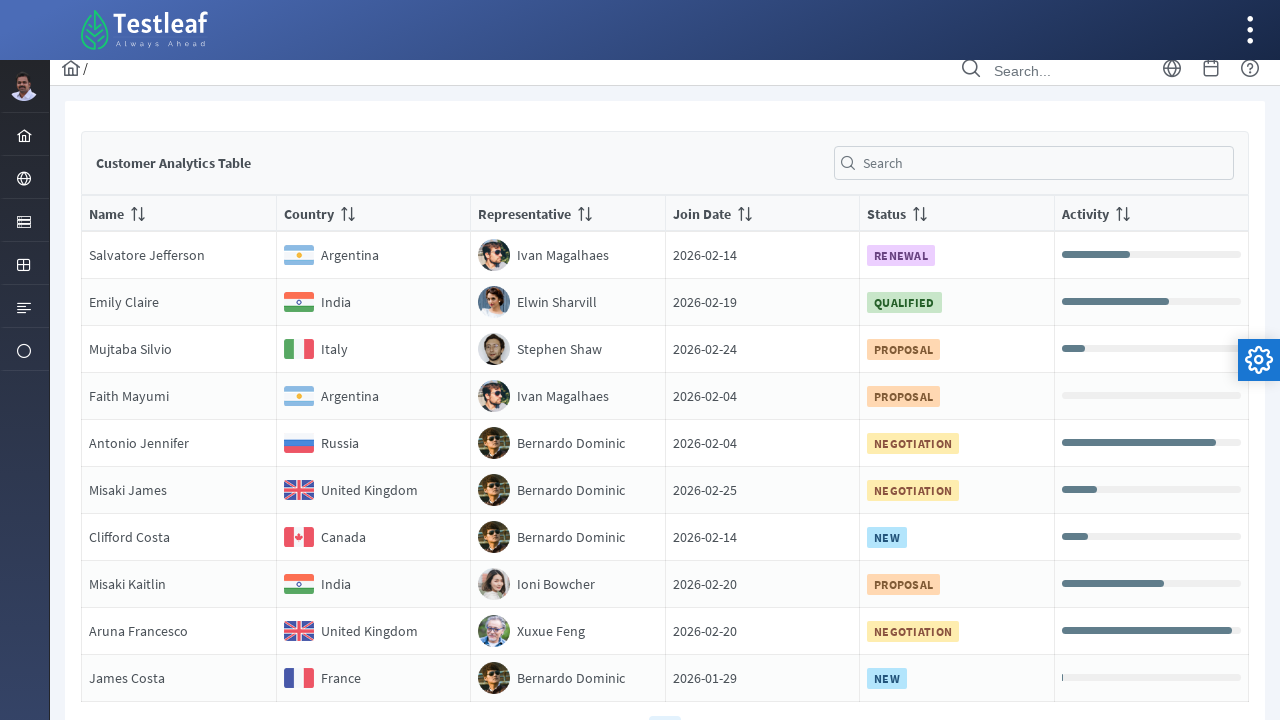

Retrieved country value 'Argentina' from row 1 on page 3
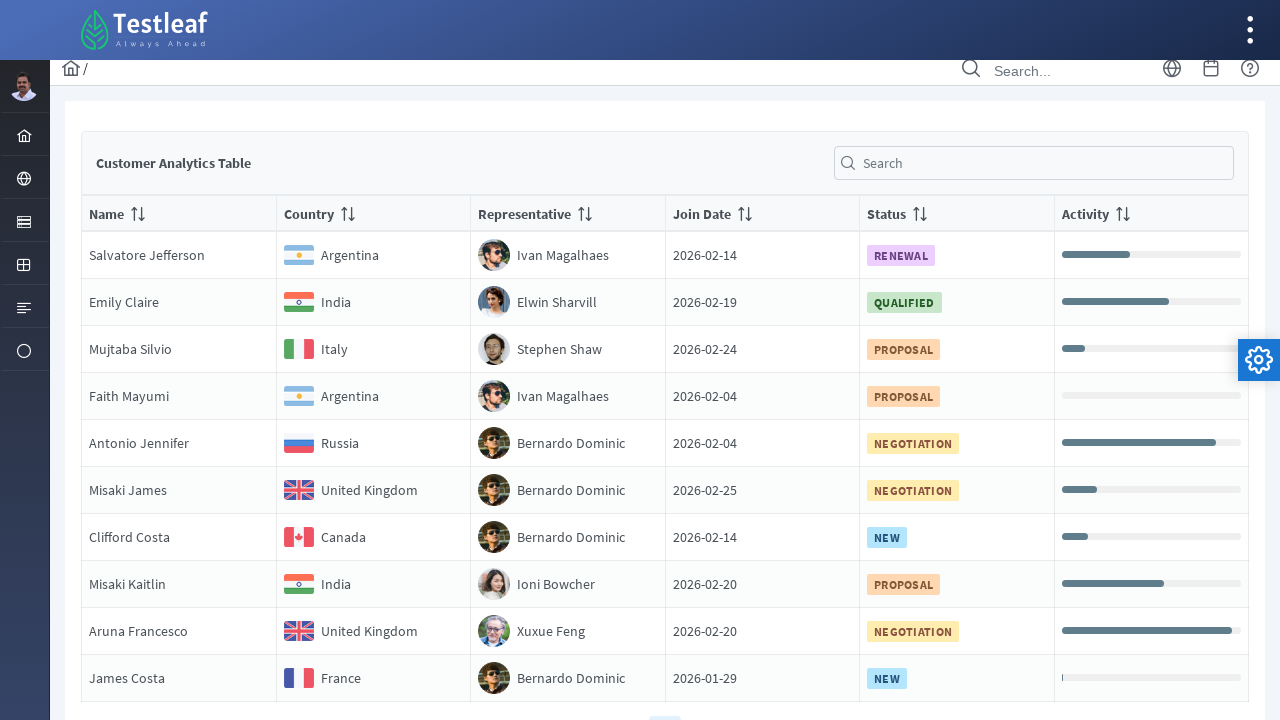

Retrieved country value 'India' from row 2 on page 3
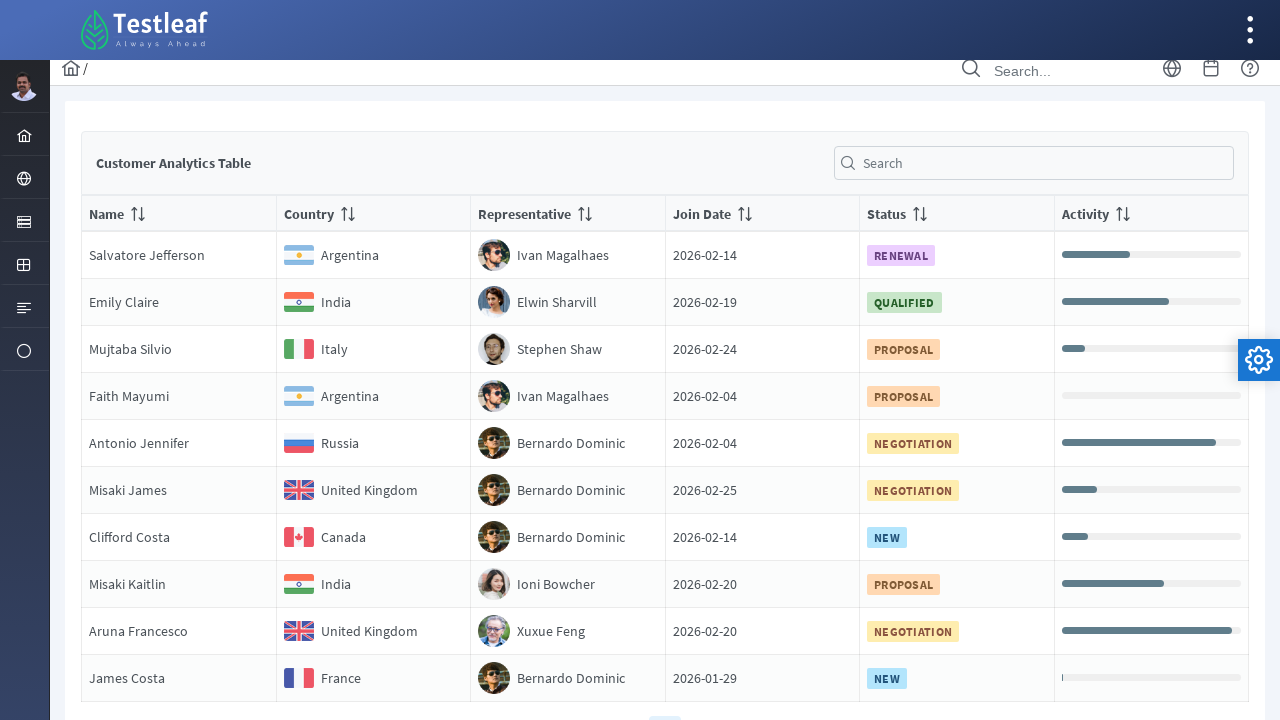

Retrieved country value 'Italy' from row 3 on page 3
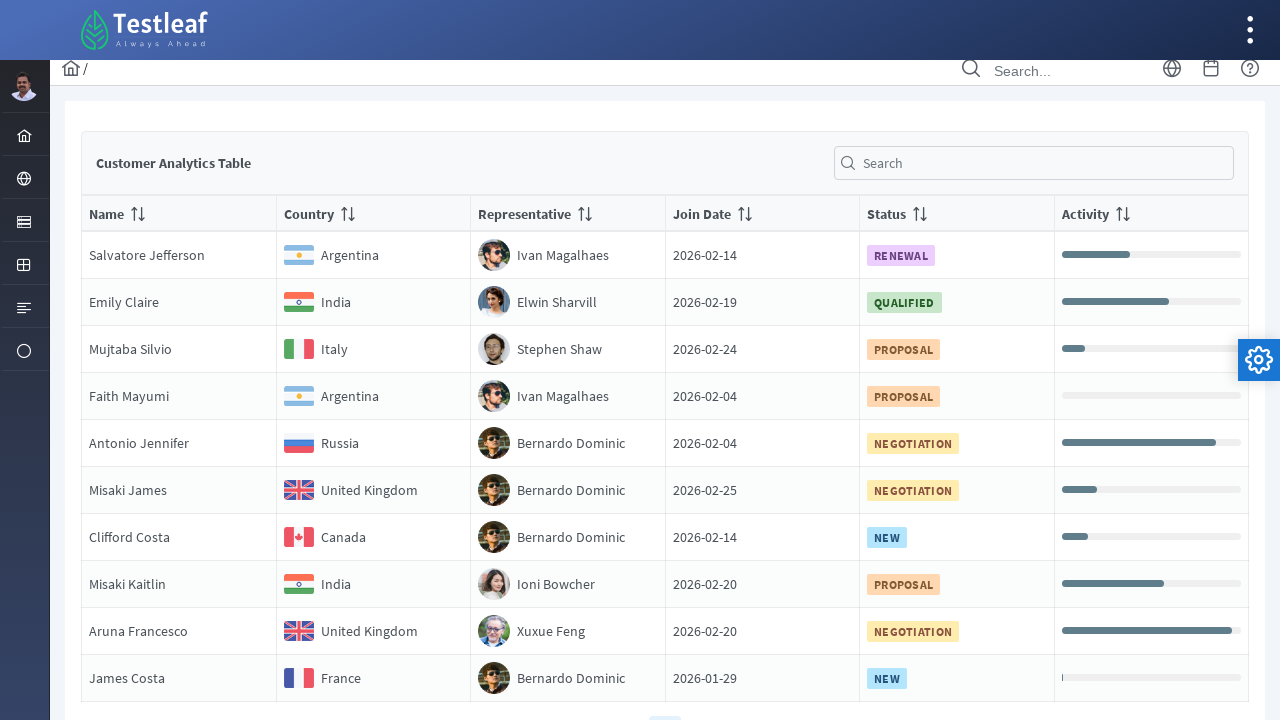

Found matching country 'Italy' in row 3 on page 3, name: NameMujtaba Silvio
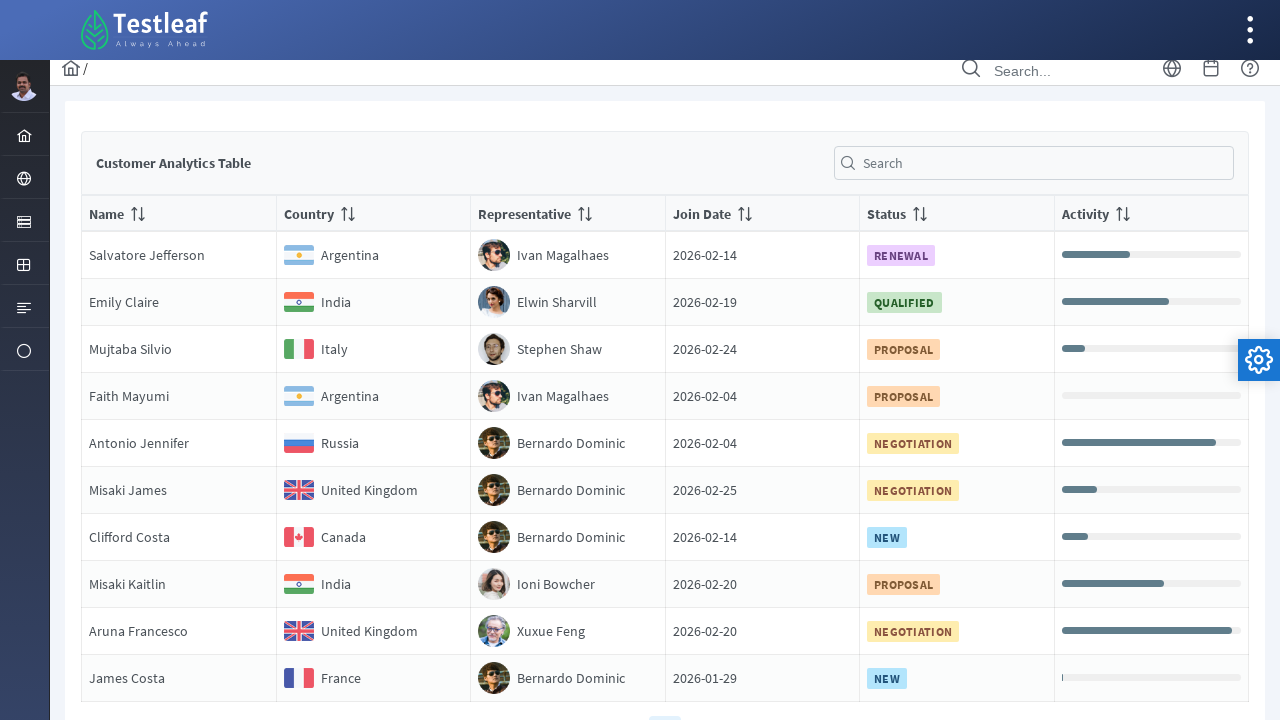

Retrieved country value 'Argentina' from row 4 on page 3
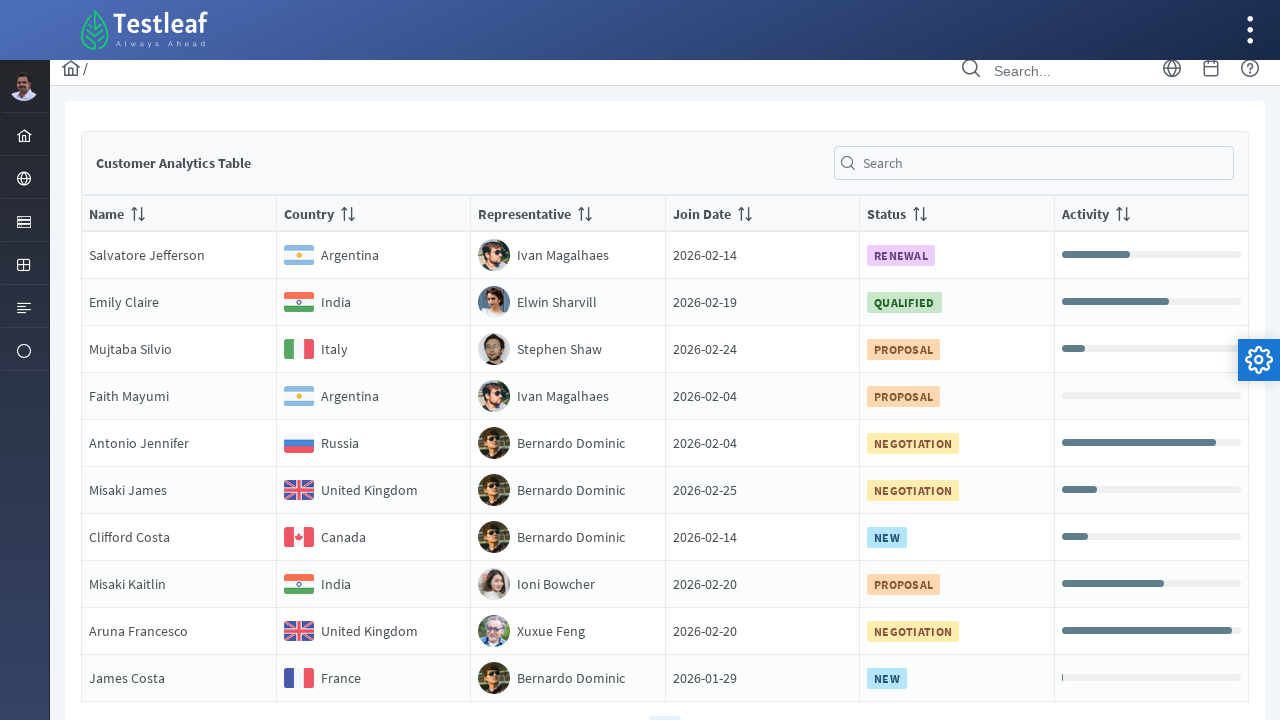

Retrieved country value 'Russia' from row 5 on page 3
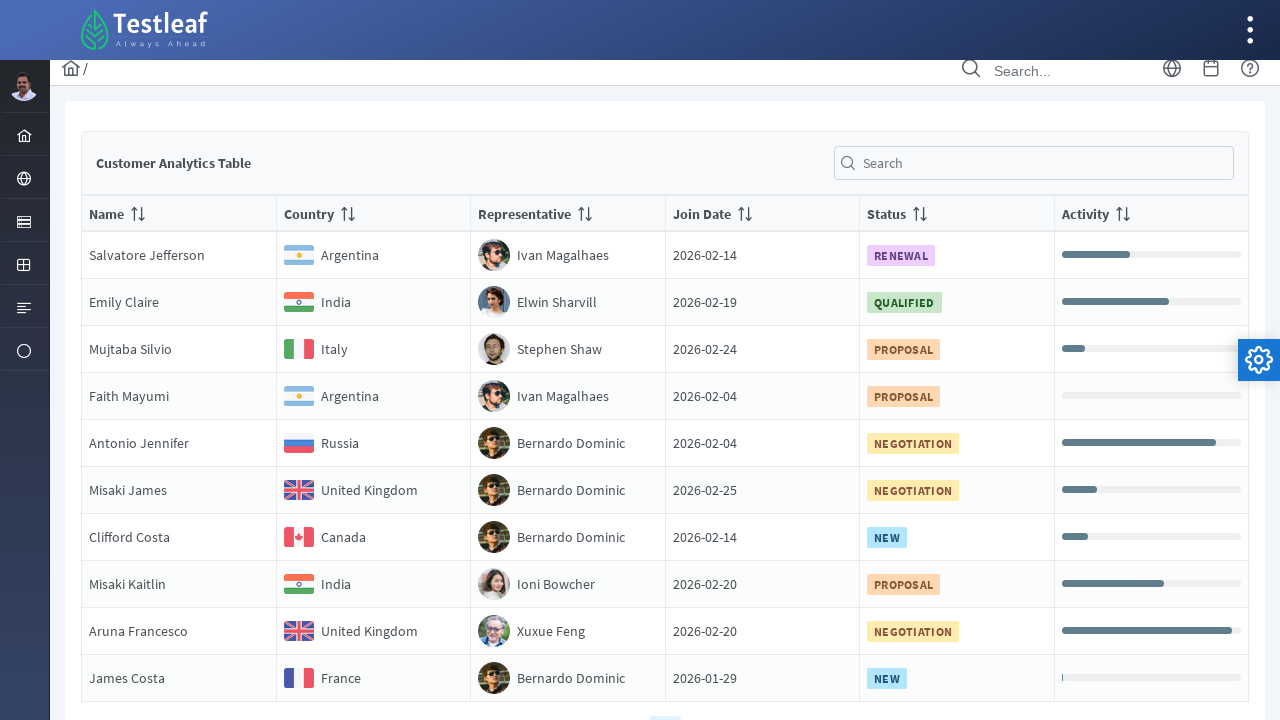

Retrieved country value 'United Kingdom' from row 6 on page 3
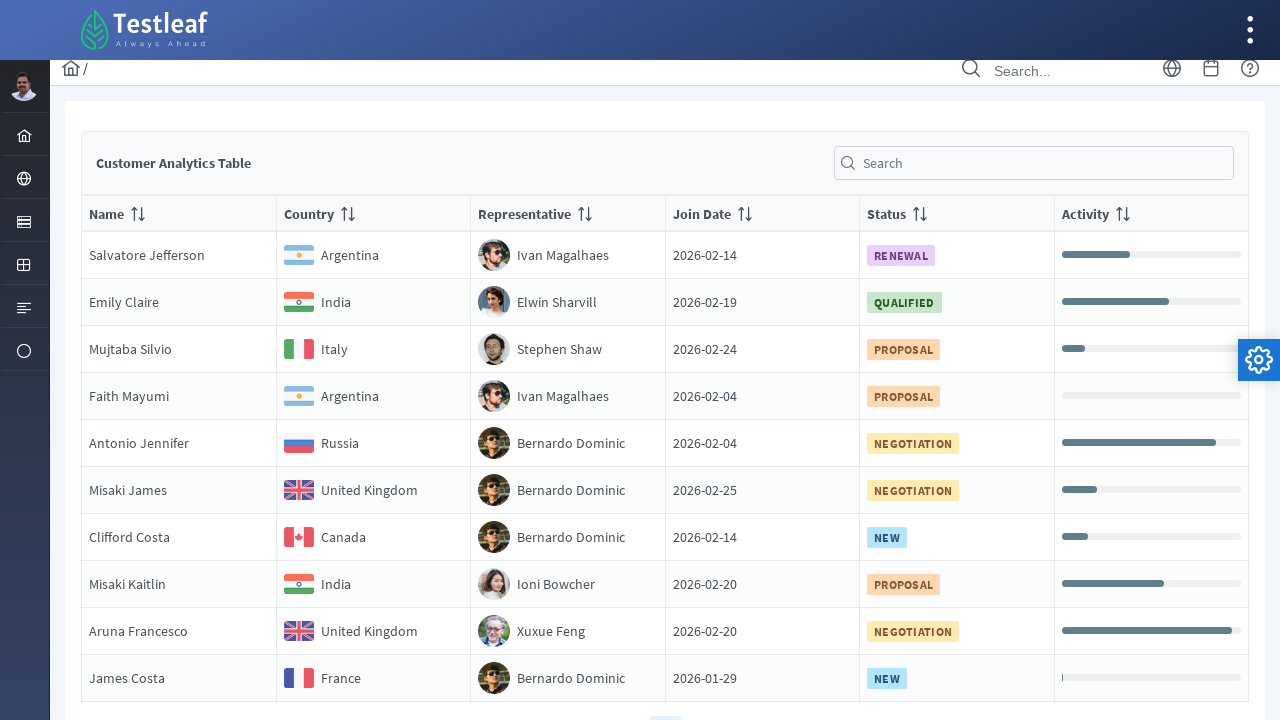

Retrieved country value 'Canada' from row 7 on page 3
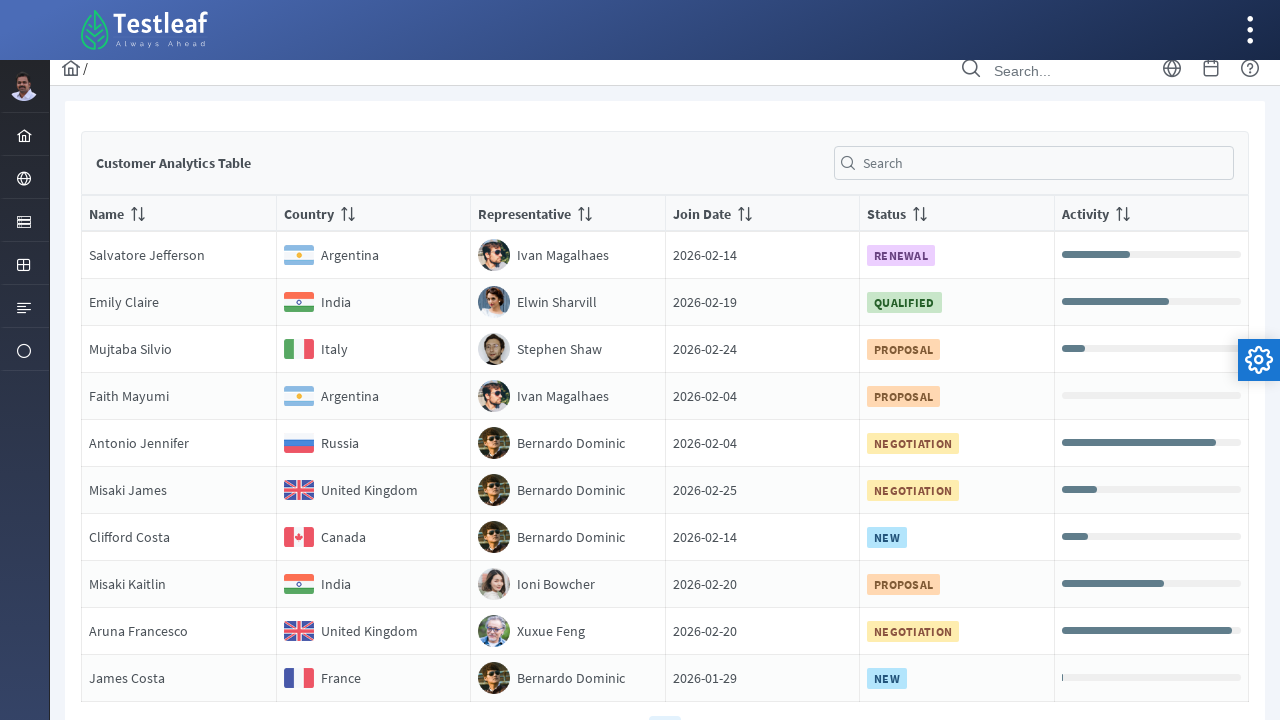

Retrieved country value 'India' from row 8 on page 3
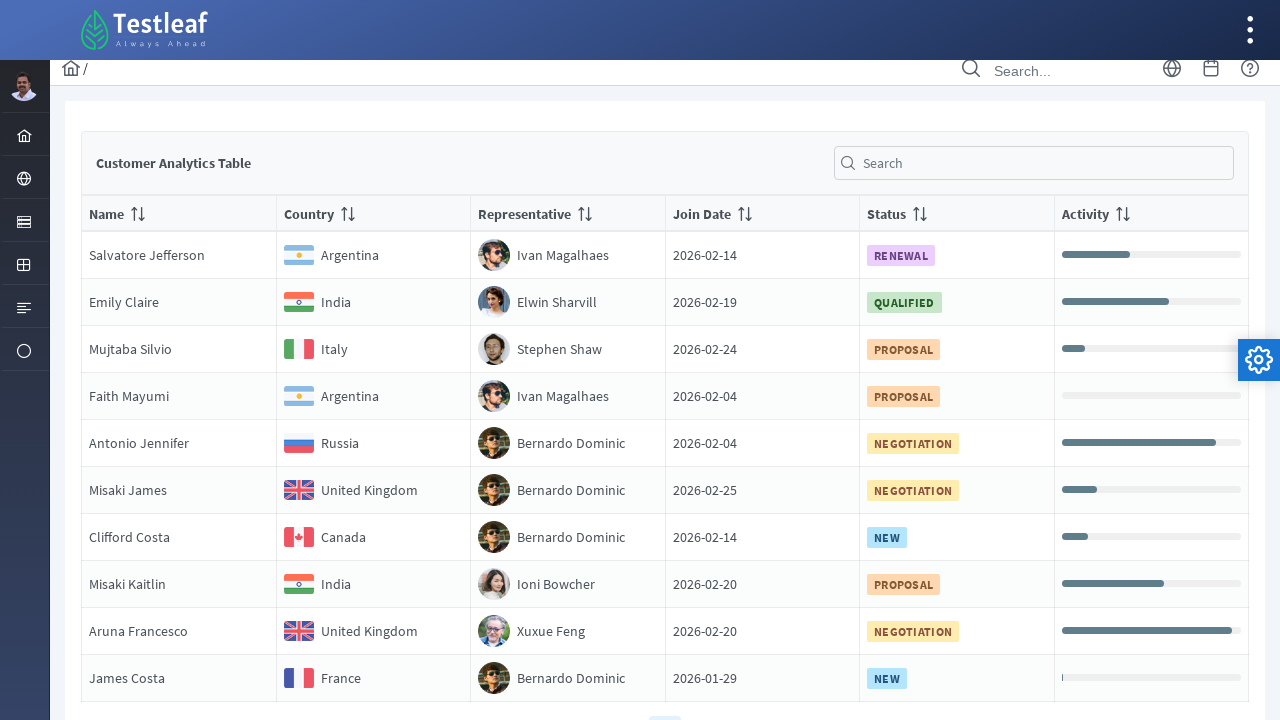

Retrieved country value 'United Kingdom' from row 9 on page 3
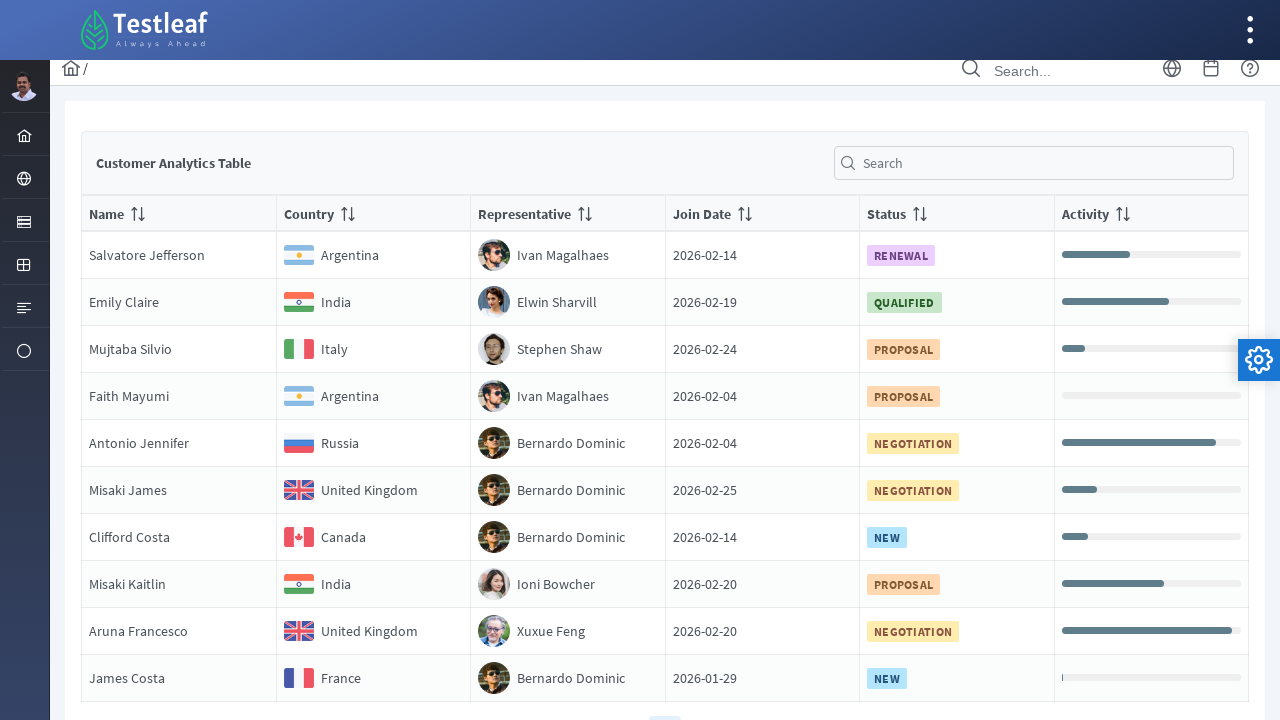

Retrieved country value 'France' from row 10 on page 3
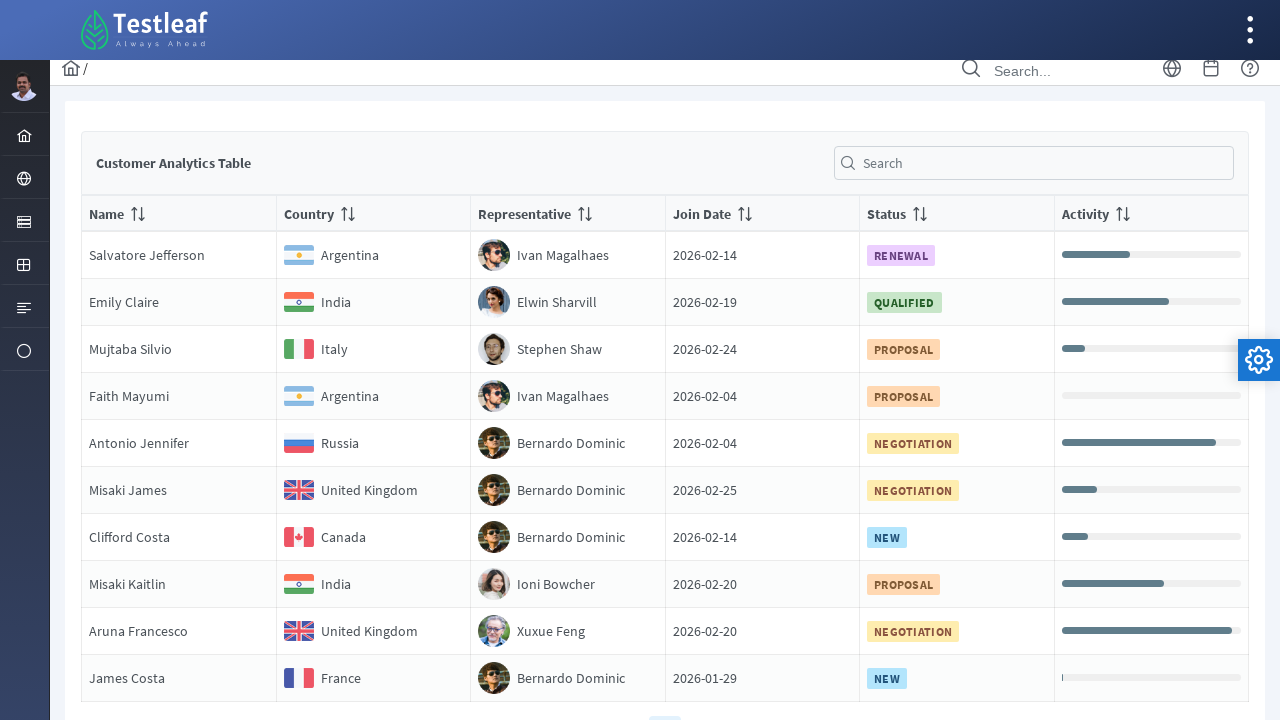

Clicked pagination link for page 4 at (700, 704) on //*[@class='ui-paginator-pages']//a[4]
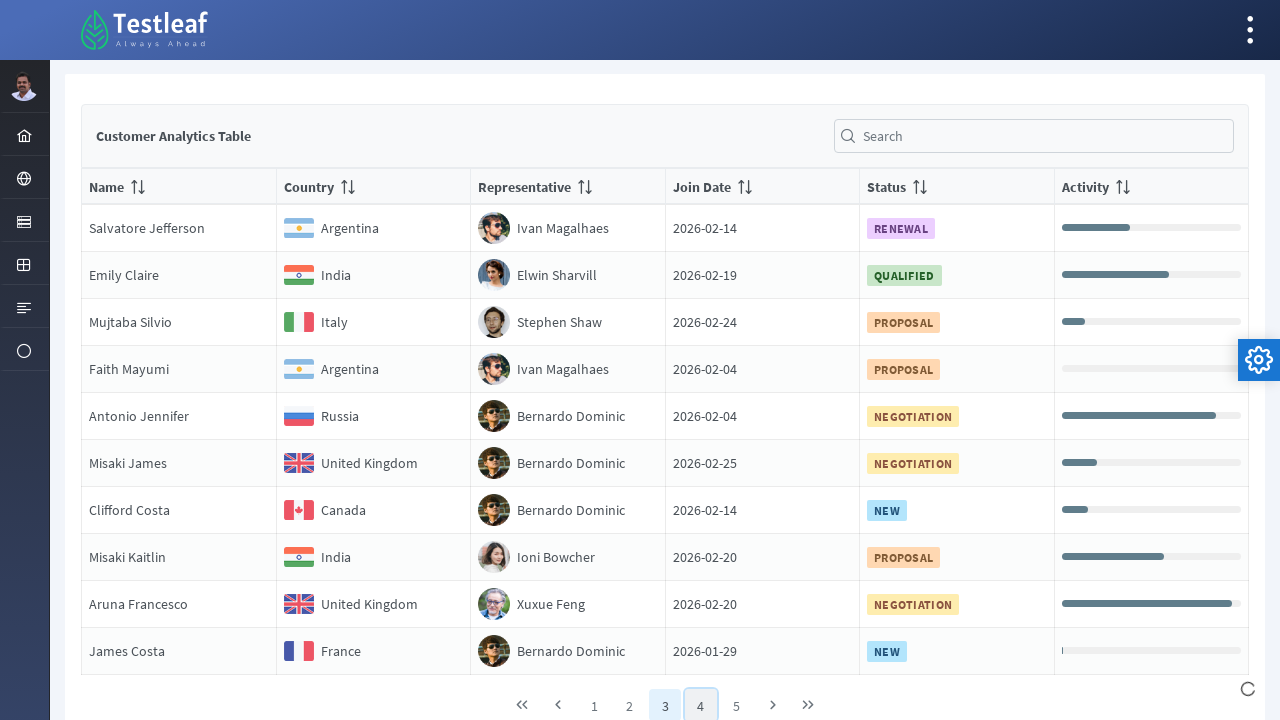

Waited for page 4 content to load
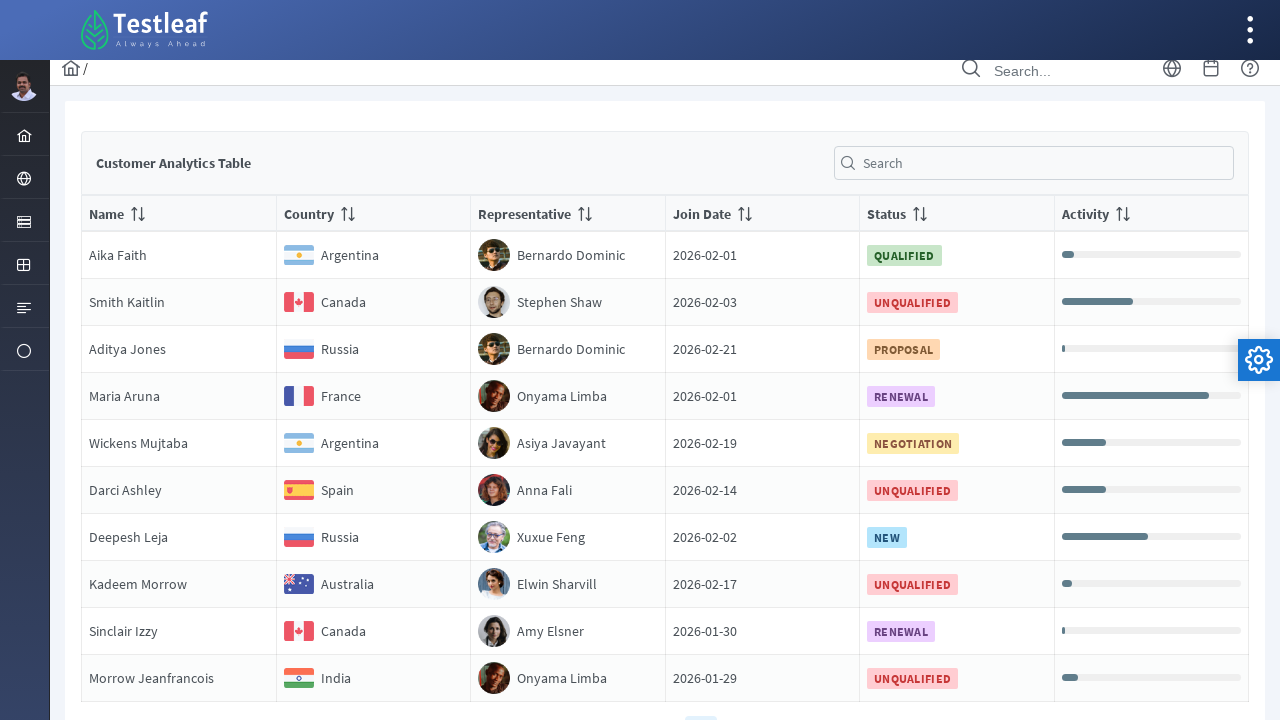

Retrieved 10 rows from page 4
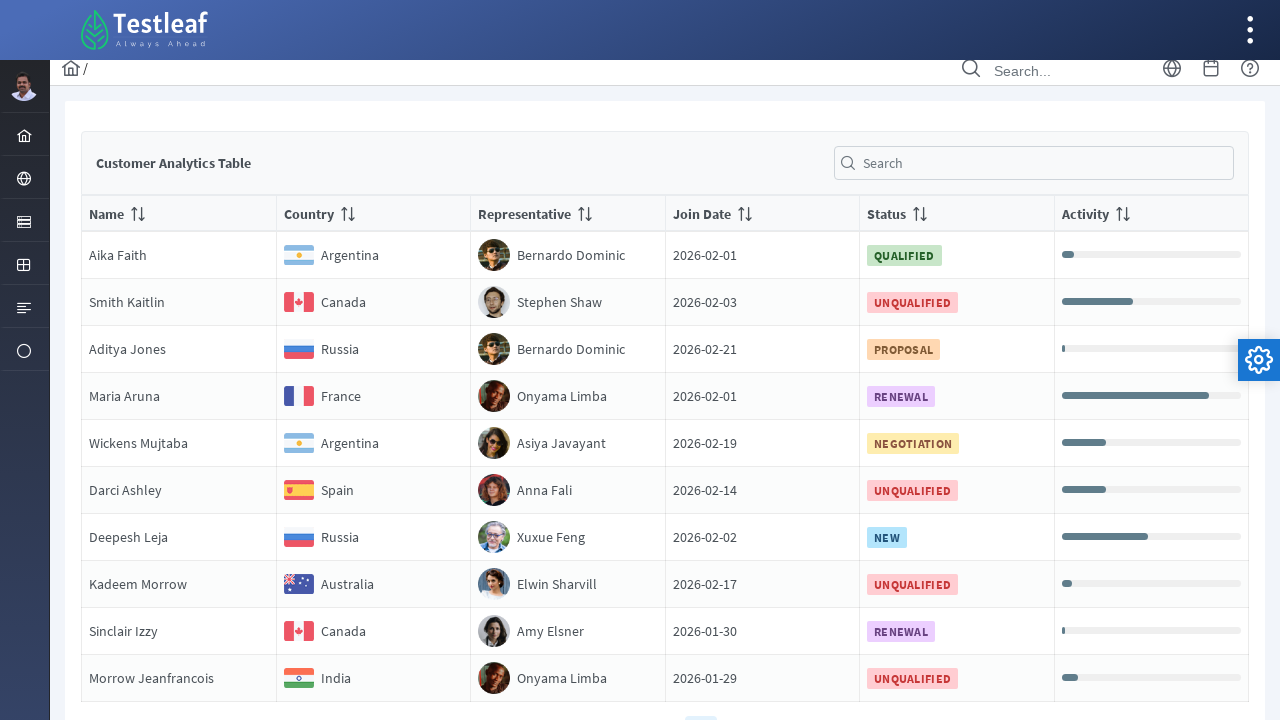

Retrieved country value 'Argentina' from row 1 on page 4
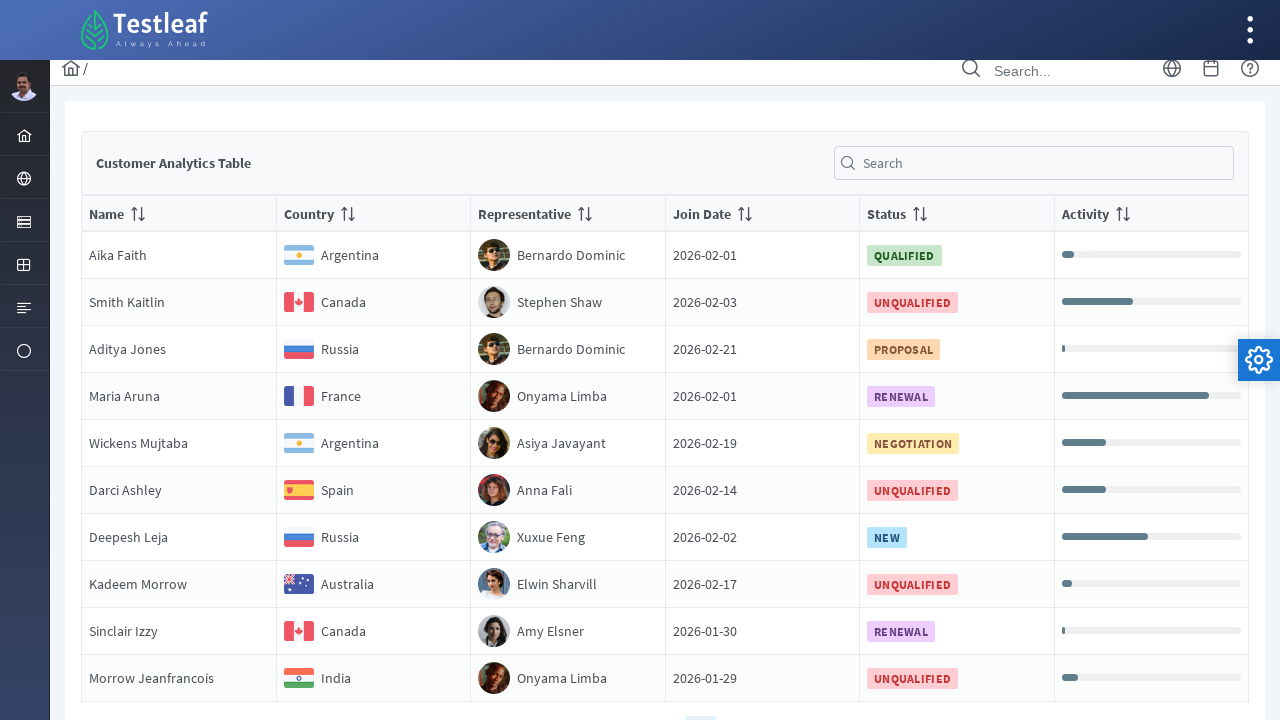

Retrieved country value 'Canada' from row 2 on page 4
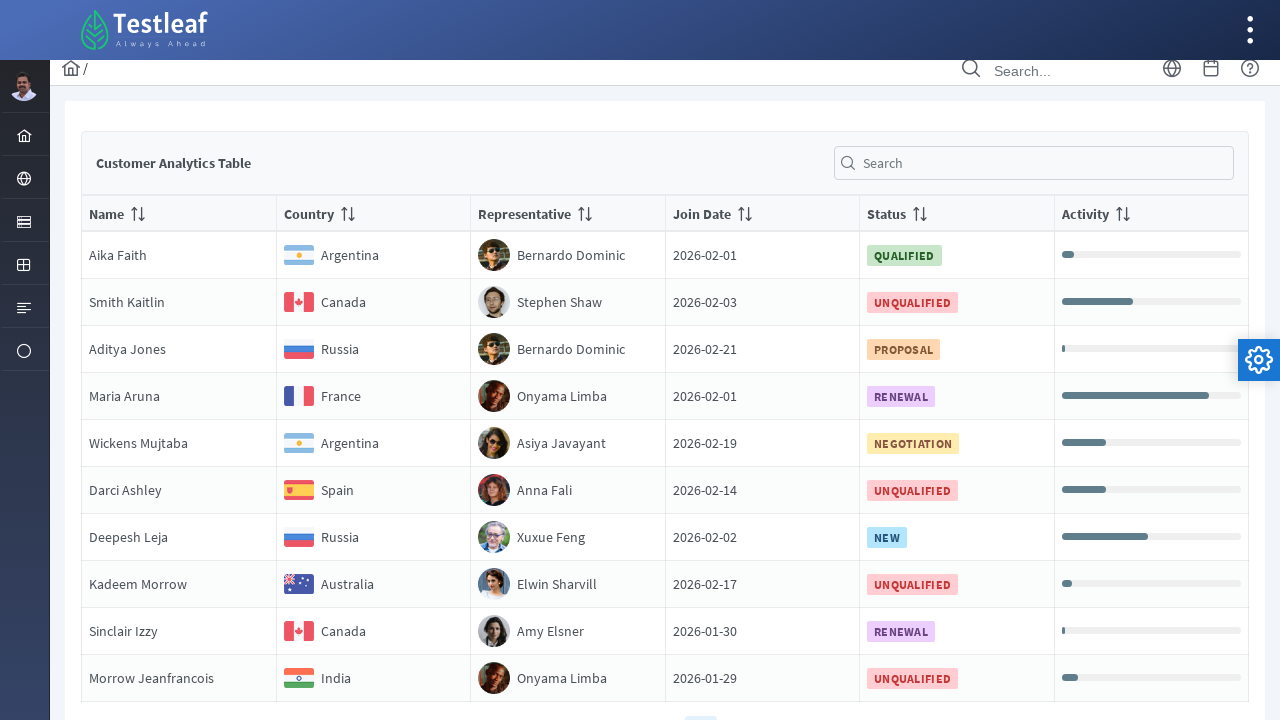

Retrieved country value 'Russia' from row 3 on page 4
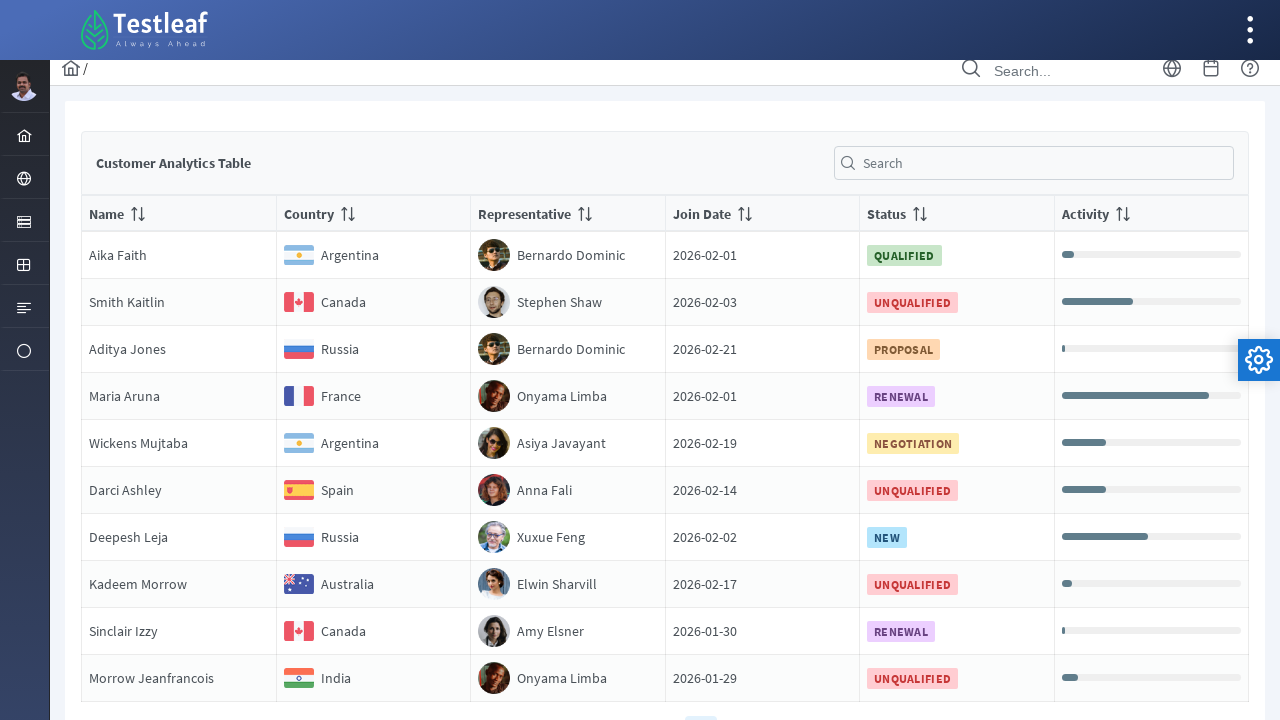

Retrieved country value 'France' from row 4 on page 4
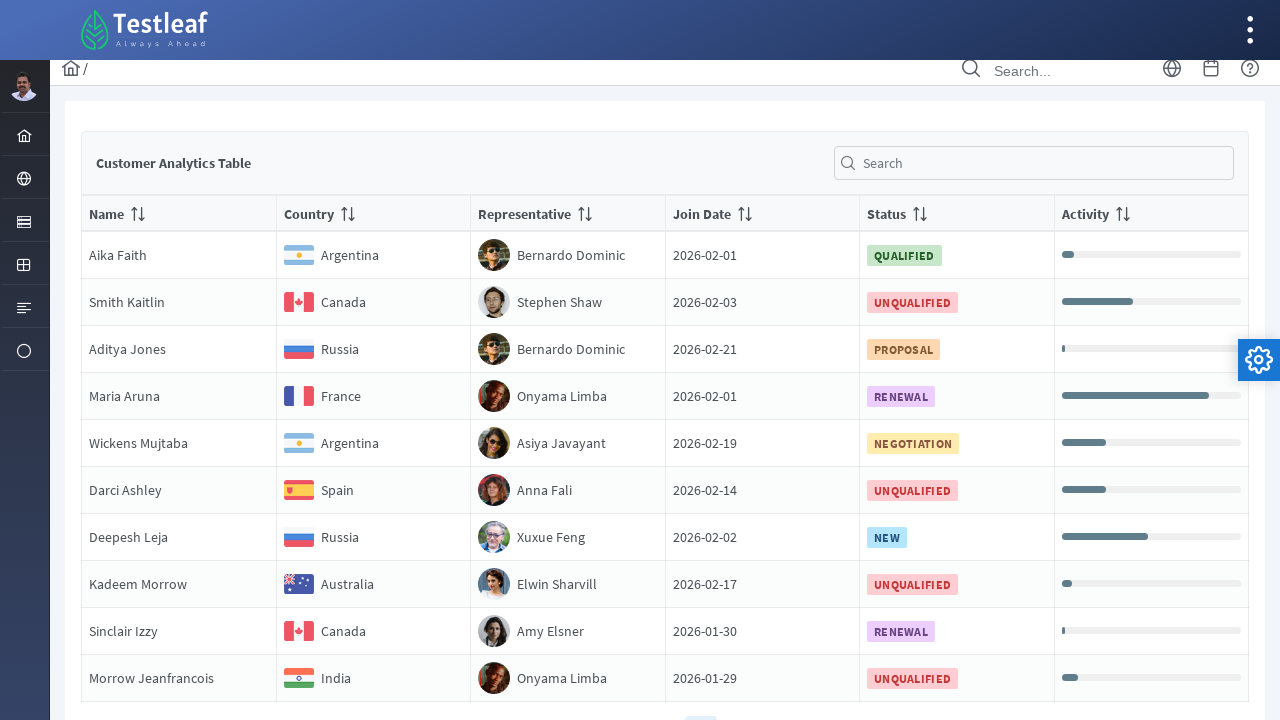

Retrieved country value 'Argentina' from row 5 on page 4
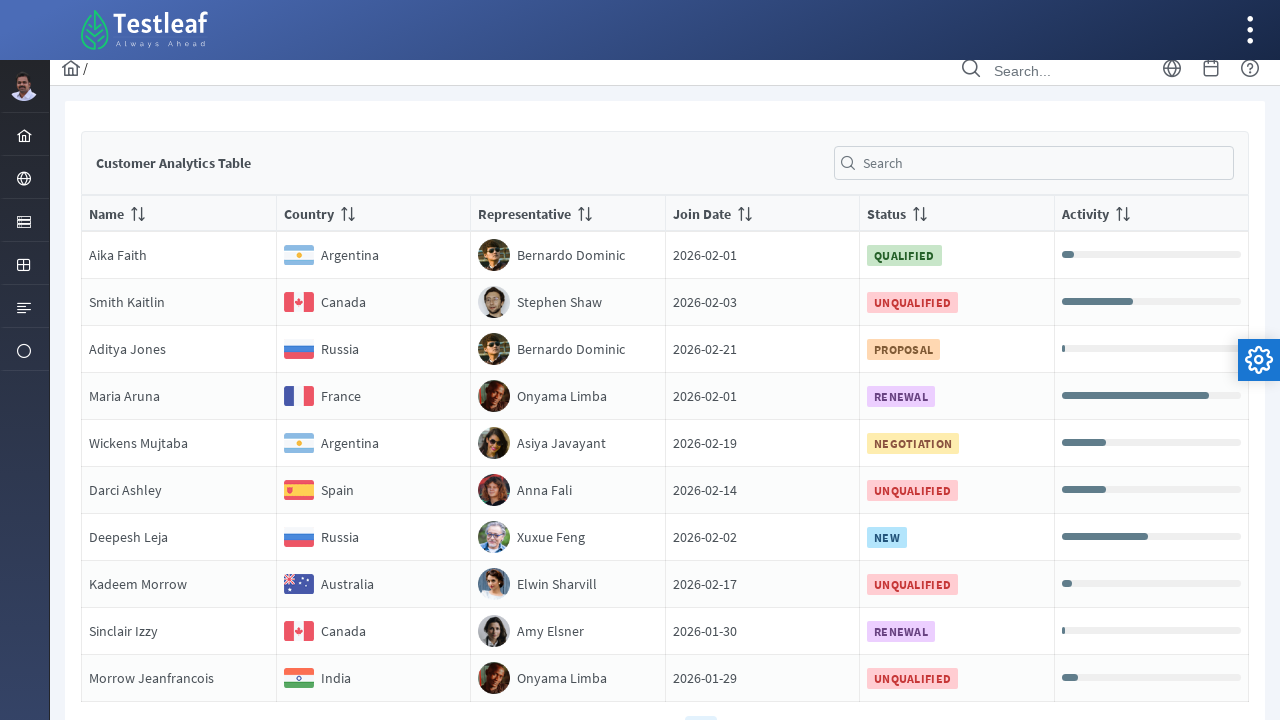

Retrieved country value 'Spain' from row 6 on page 4
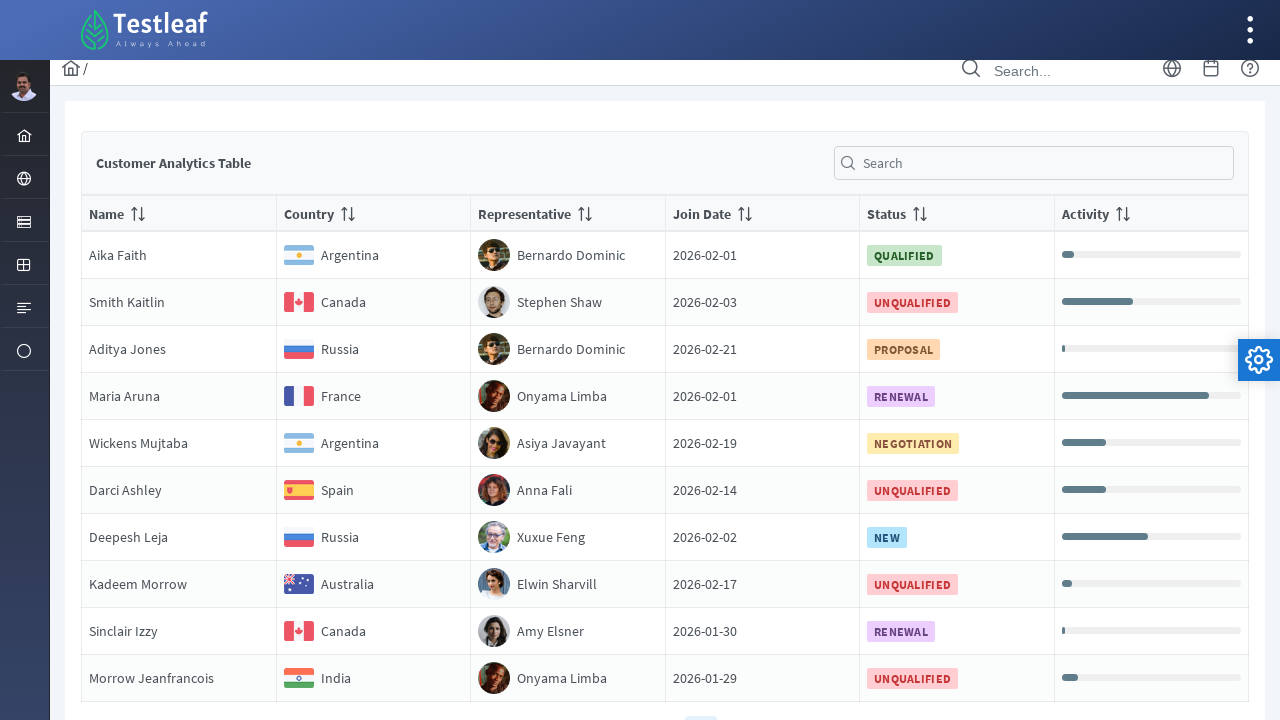

Retrieved country value 'Russia' from row 7 on page 4
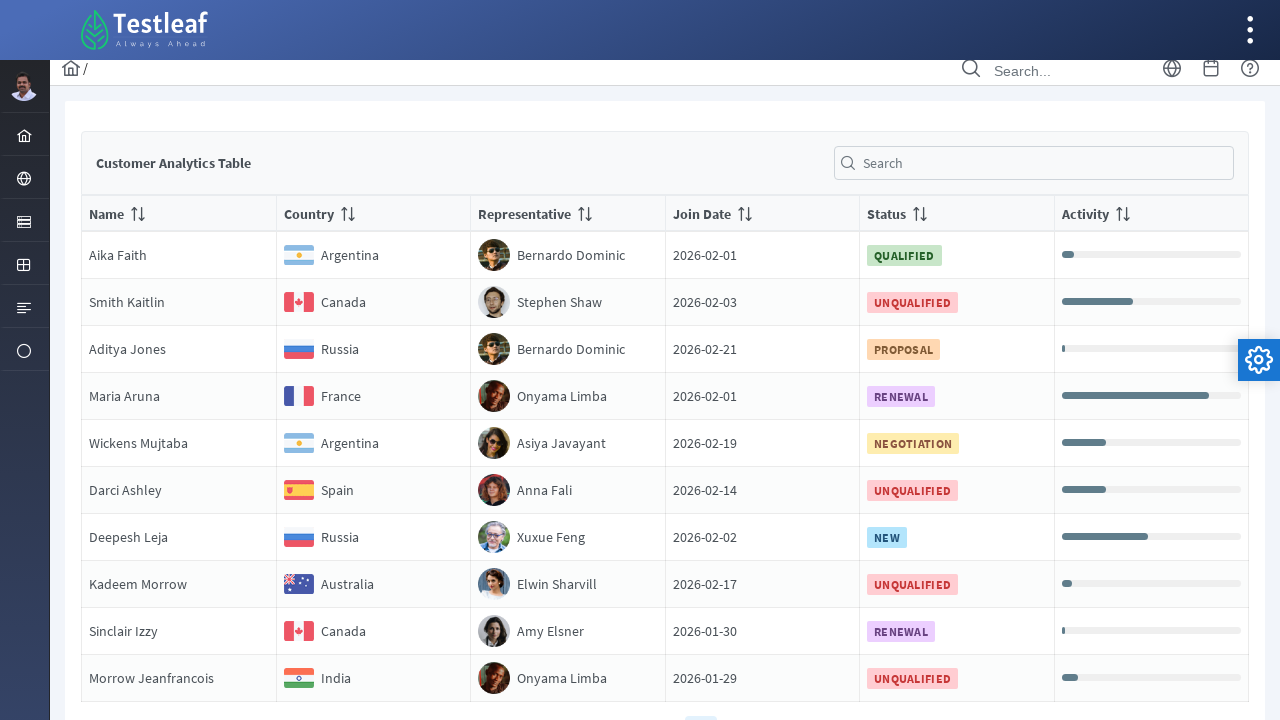

Retrieved country value 'Australia' from row 8 on page 4
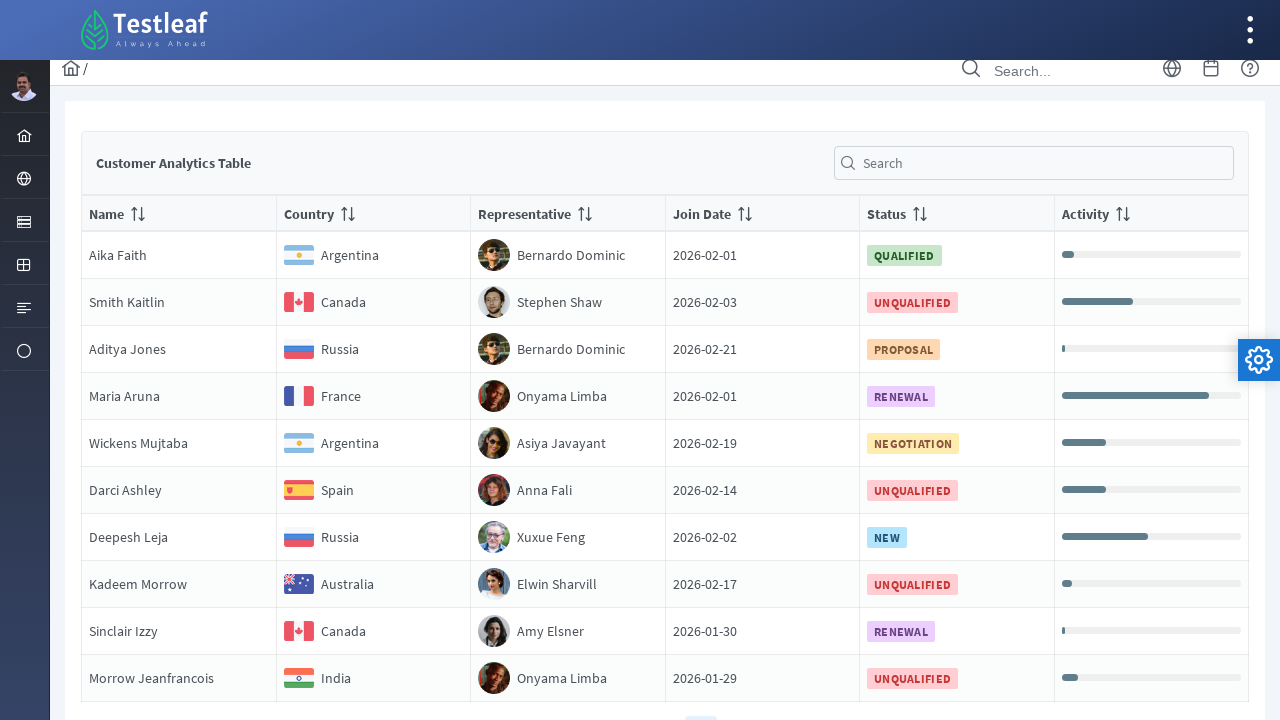

Retrieved country value 'Canada' from row 9 on page 4
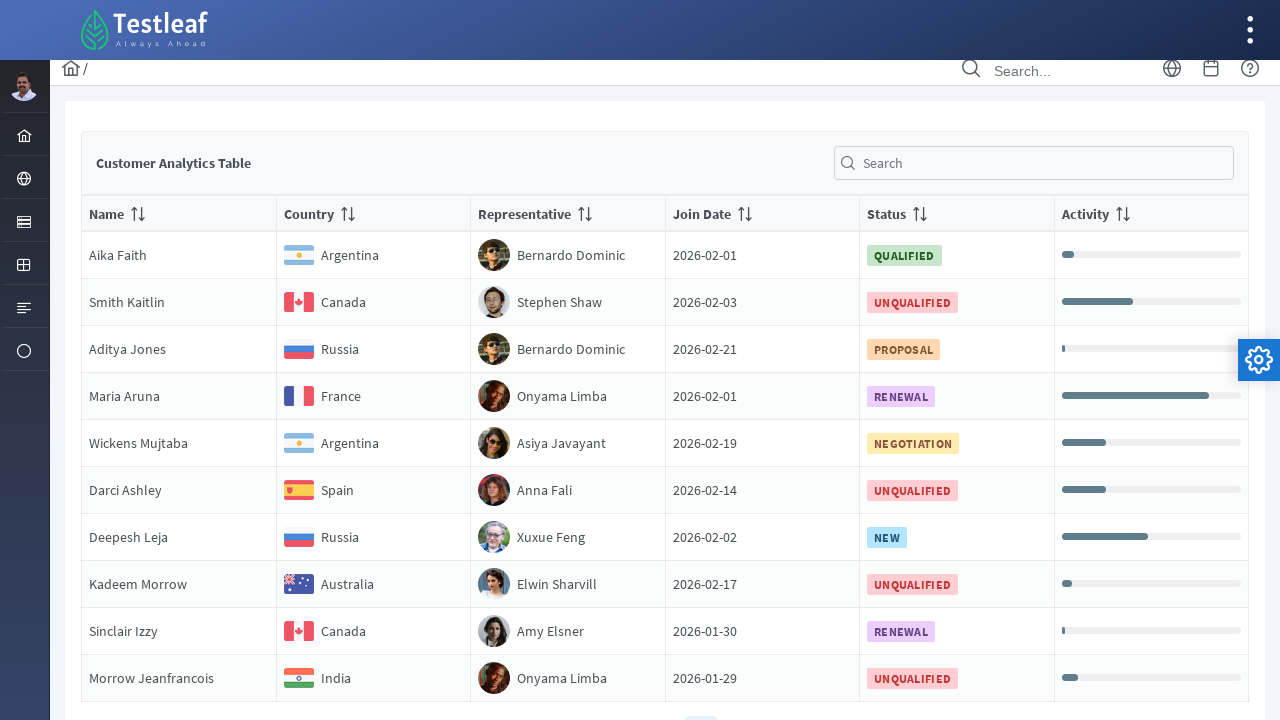

Retrieved country value 'India' from row 10 on page 4
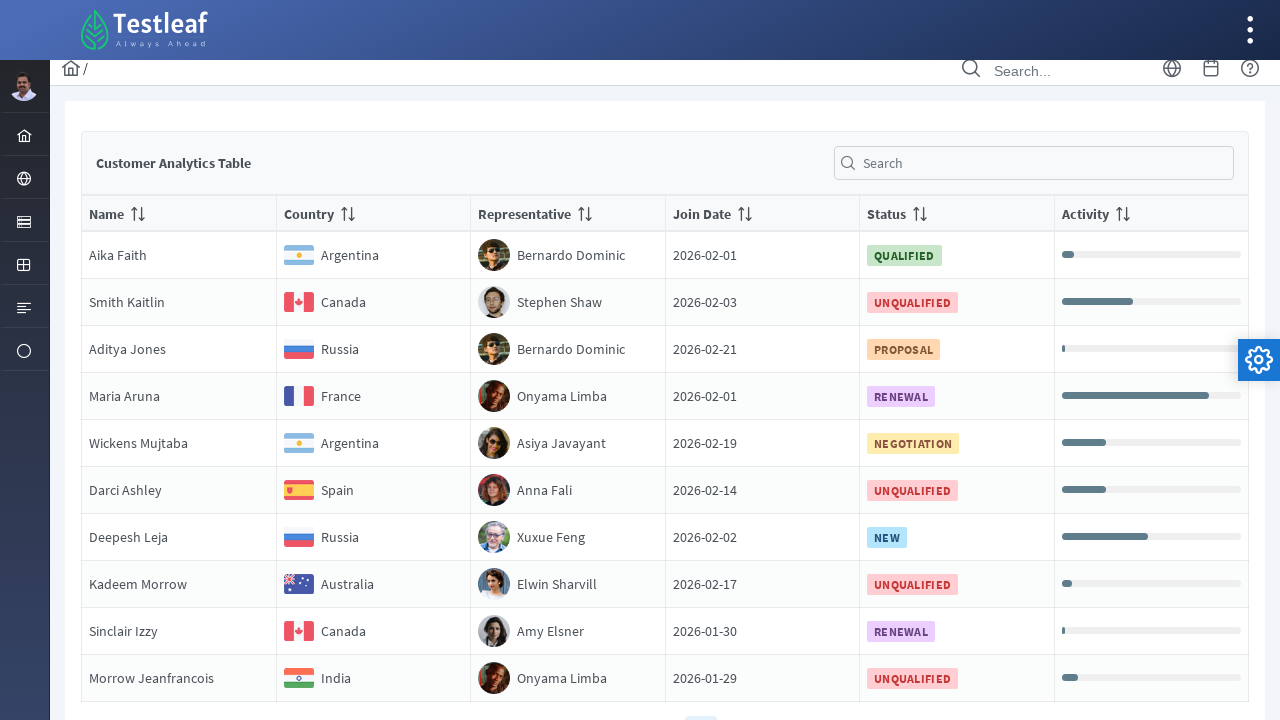

Clicked pagination link for page 5 at (736, 704) on //*[@class='ui-paginator-pages']//a[5]
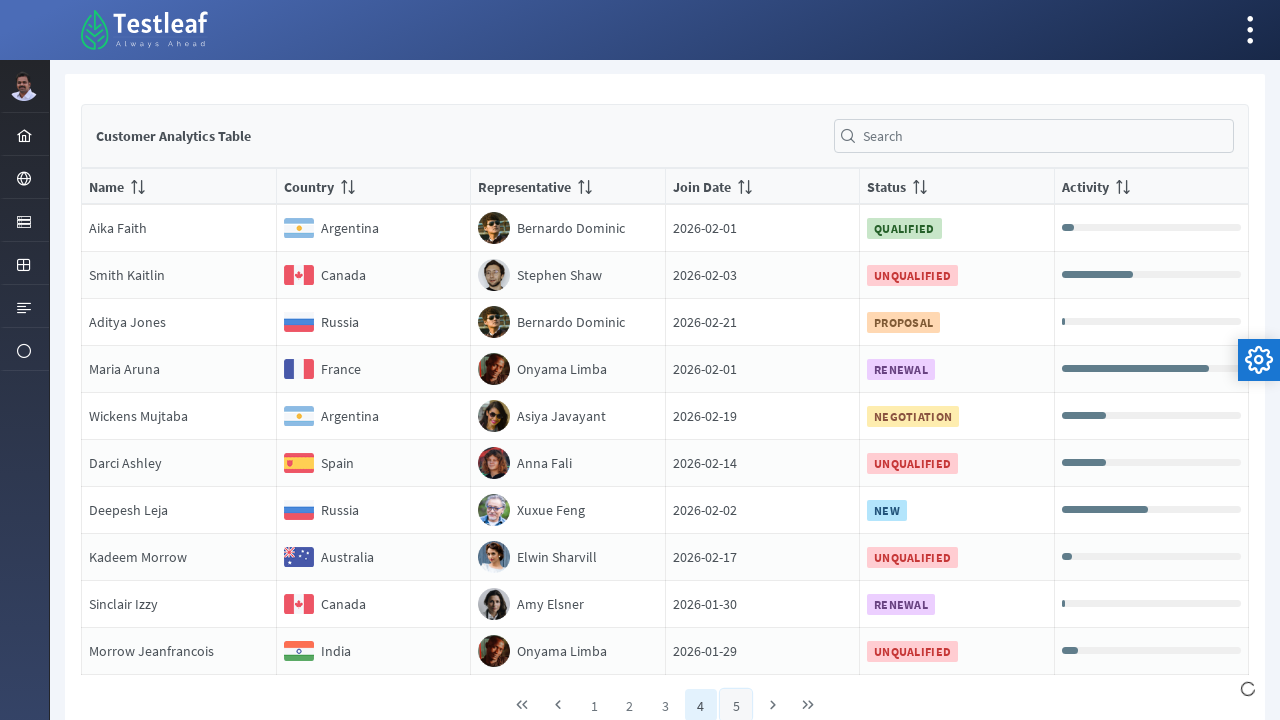

Waited for page 5 content to load
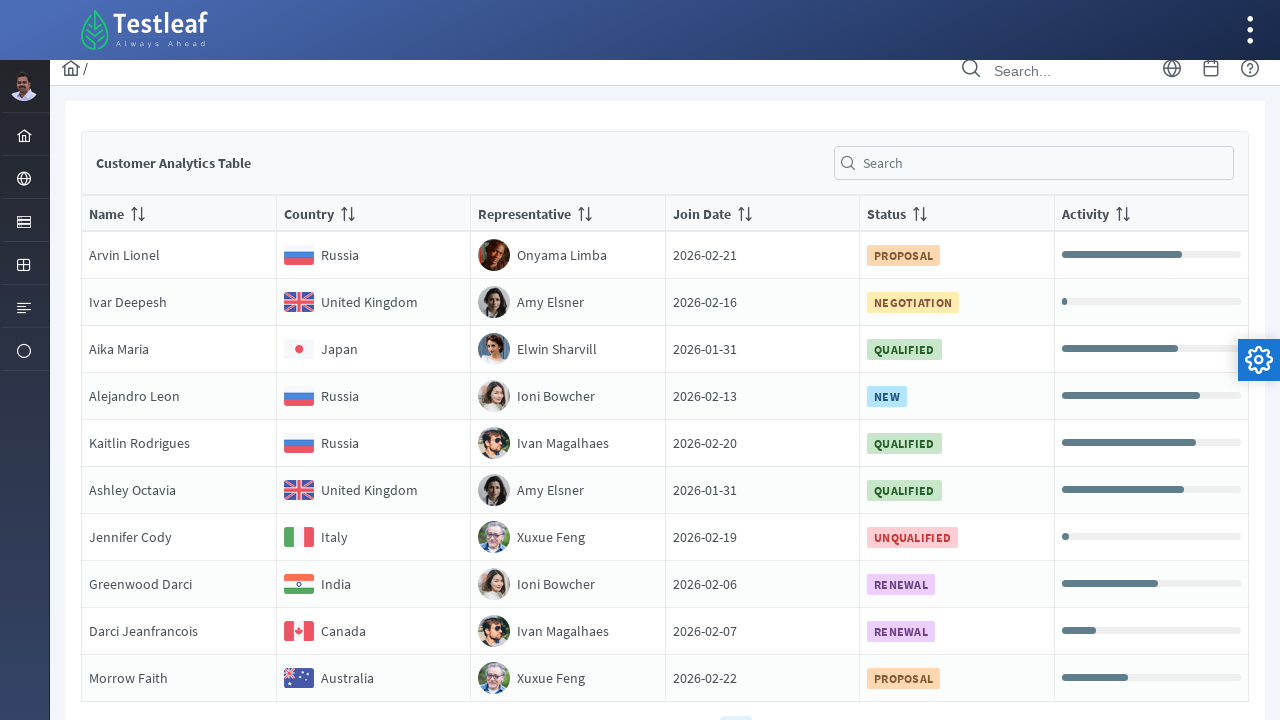

Retrieved 10 rows from page 5
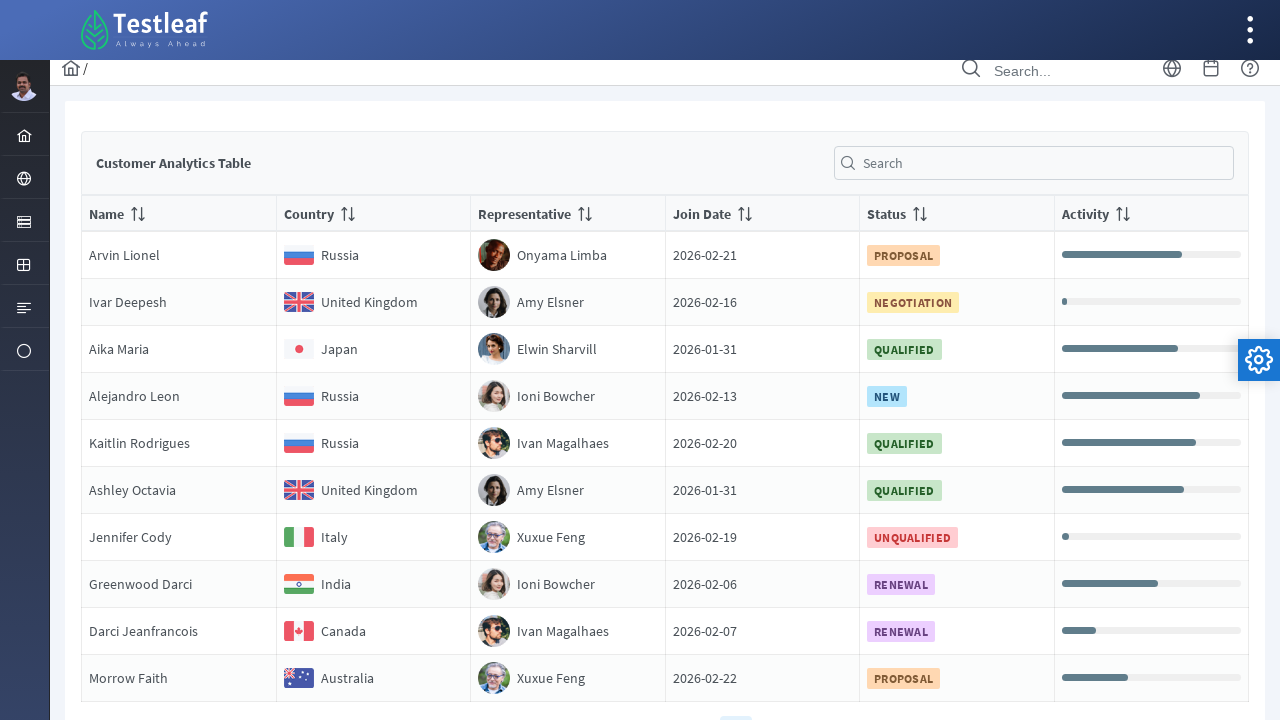

Retrieved country value 'Russia' from row 1 on page 5
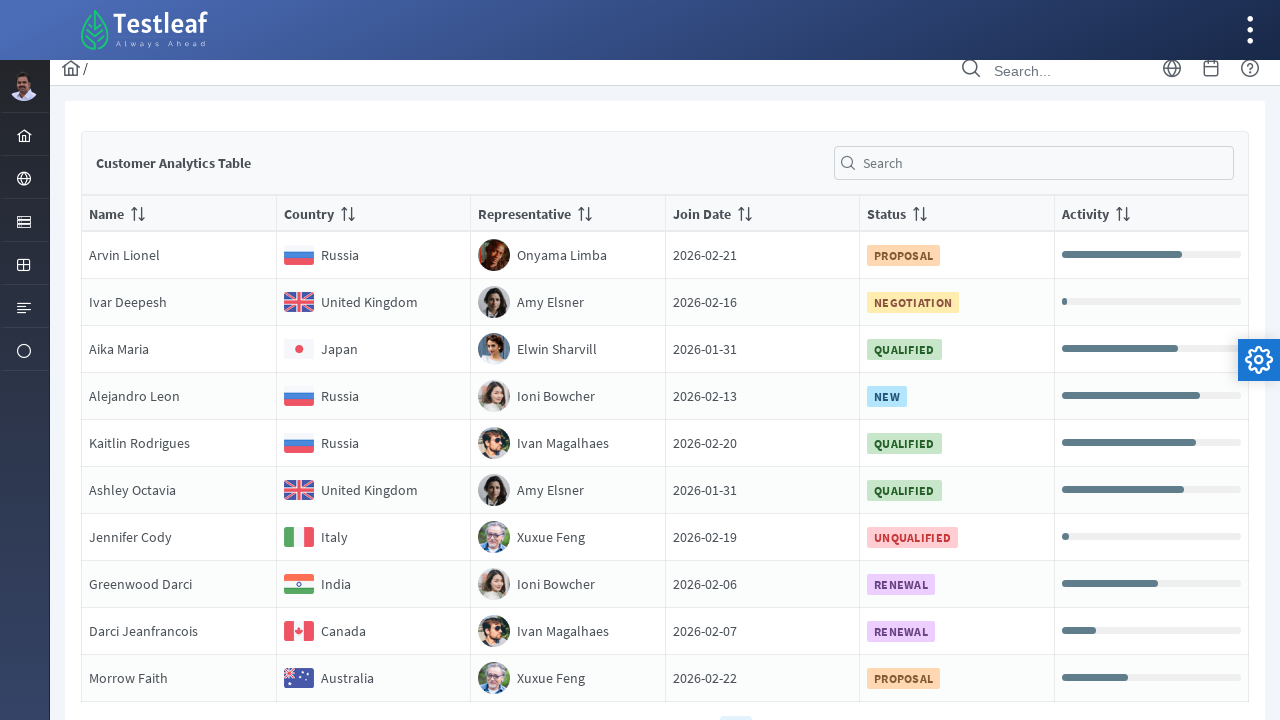

Retrieved country value 'United Kingdom' from row 2 on page 5
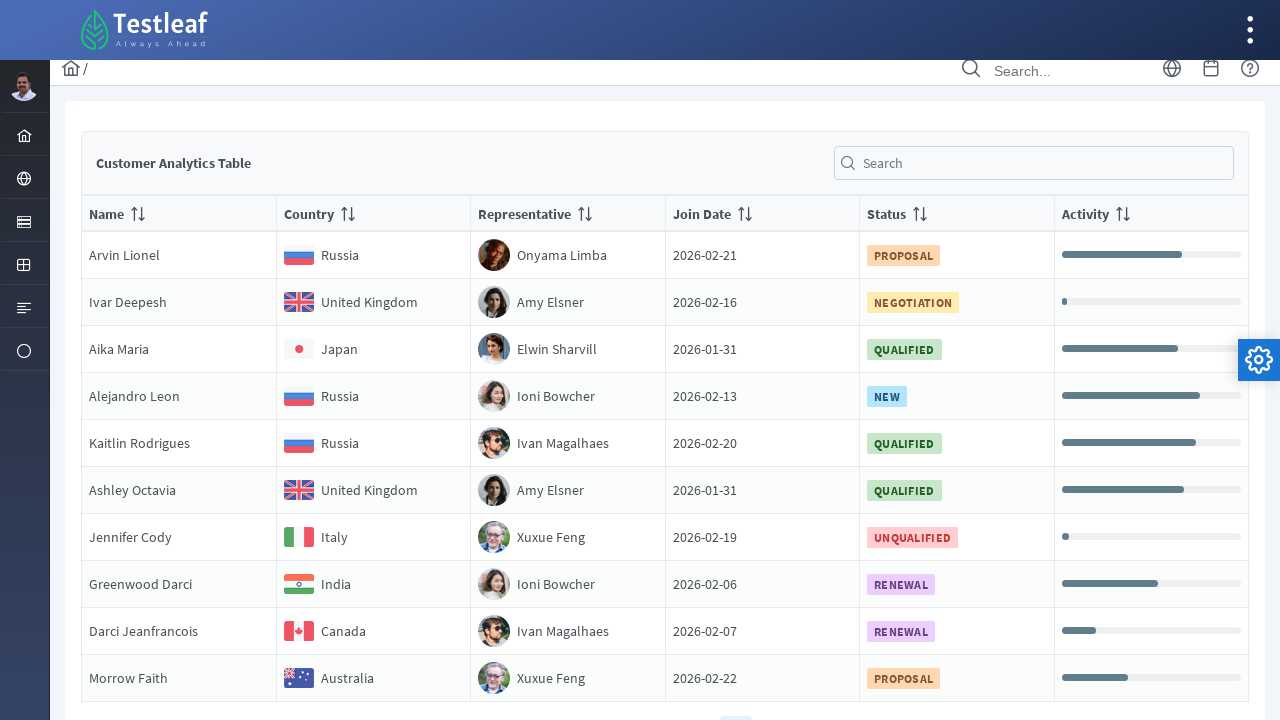

Retrieved country value 'Japan' from row 3 on page 5
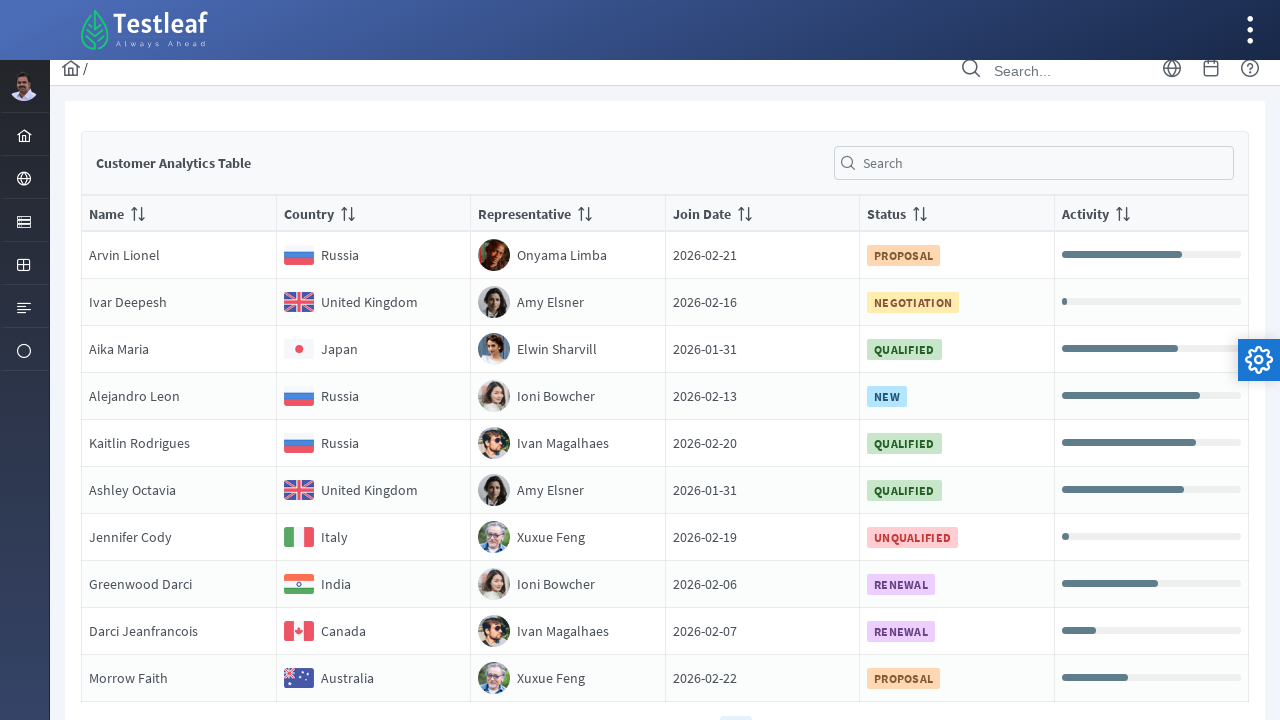

Retrieved country value 'Russia' from row 4 on page 5
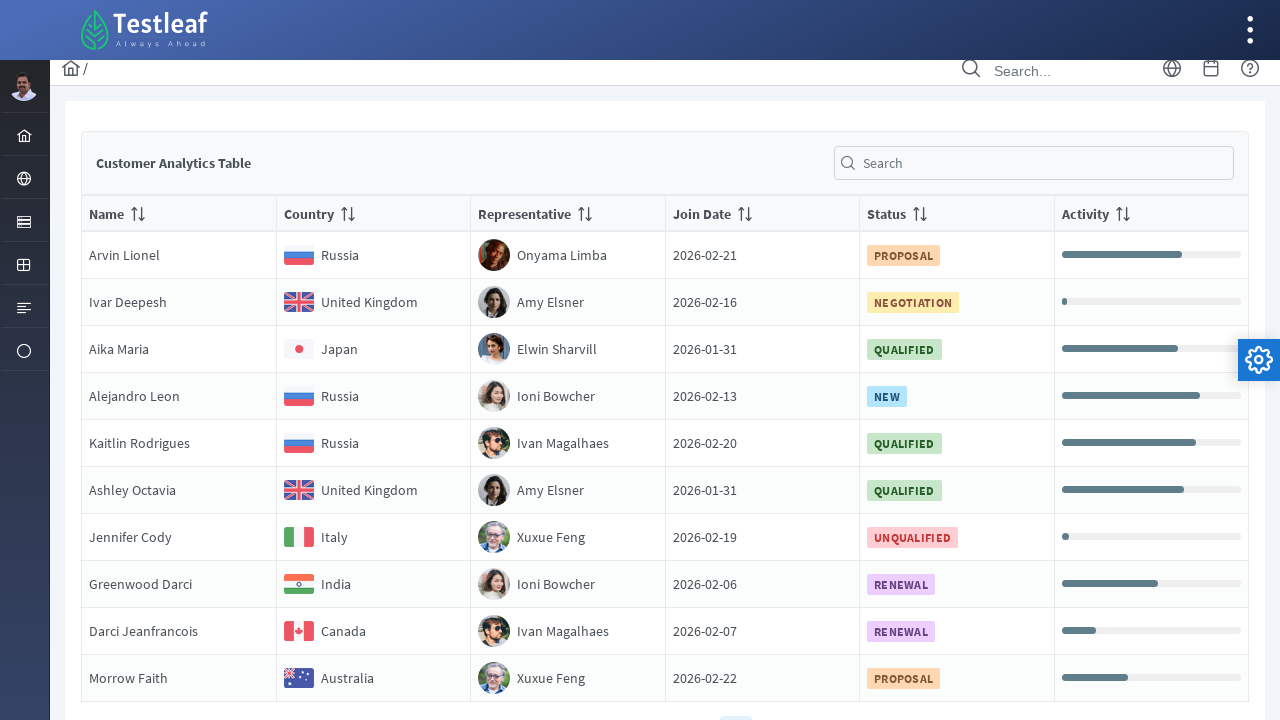

Retrieved country value 'Russia' from row 5 on page 5
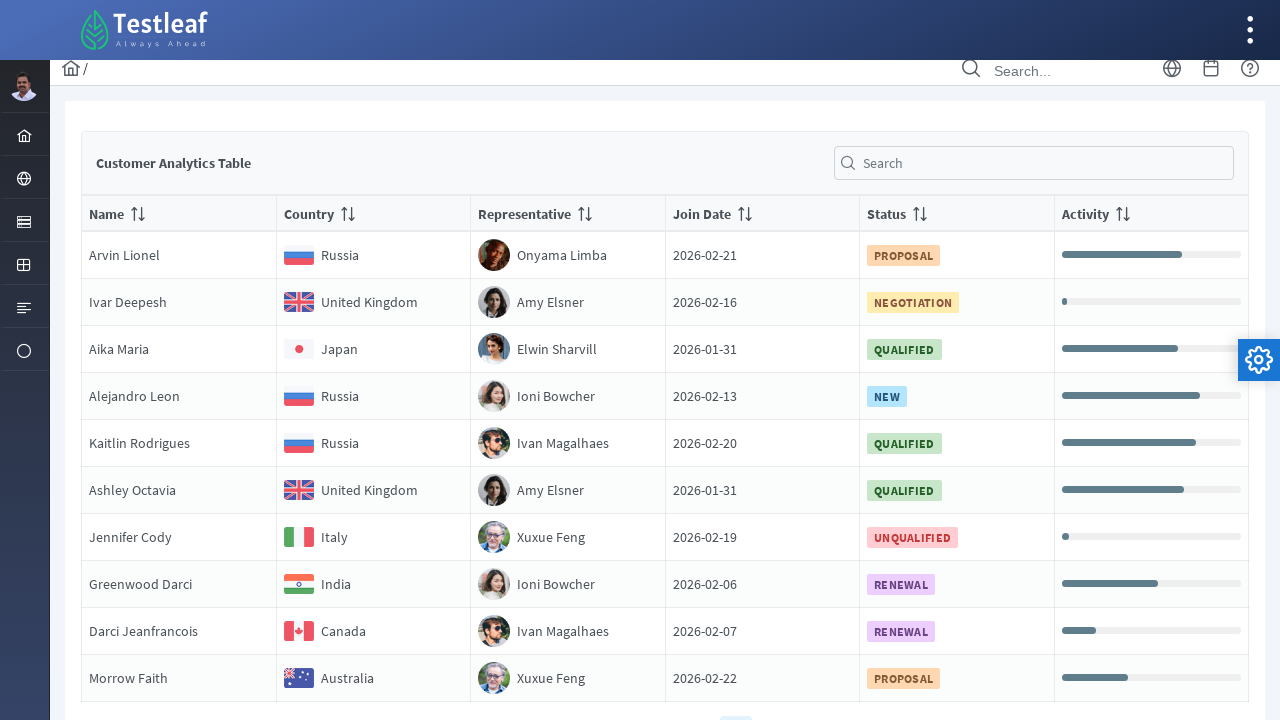

Retrieved country value 'United Kingdom' from row 6 on page 5
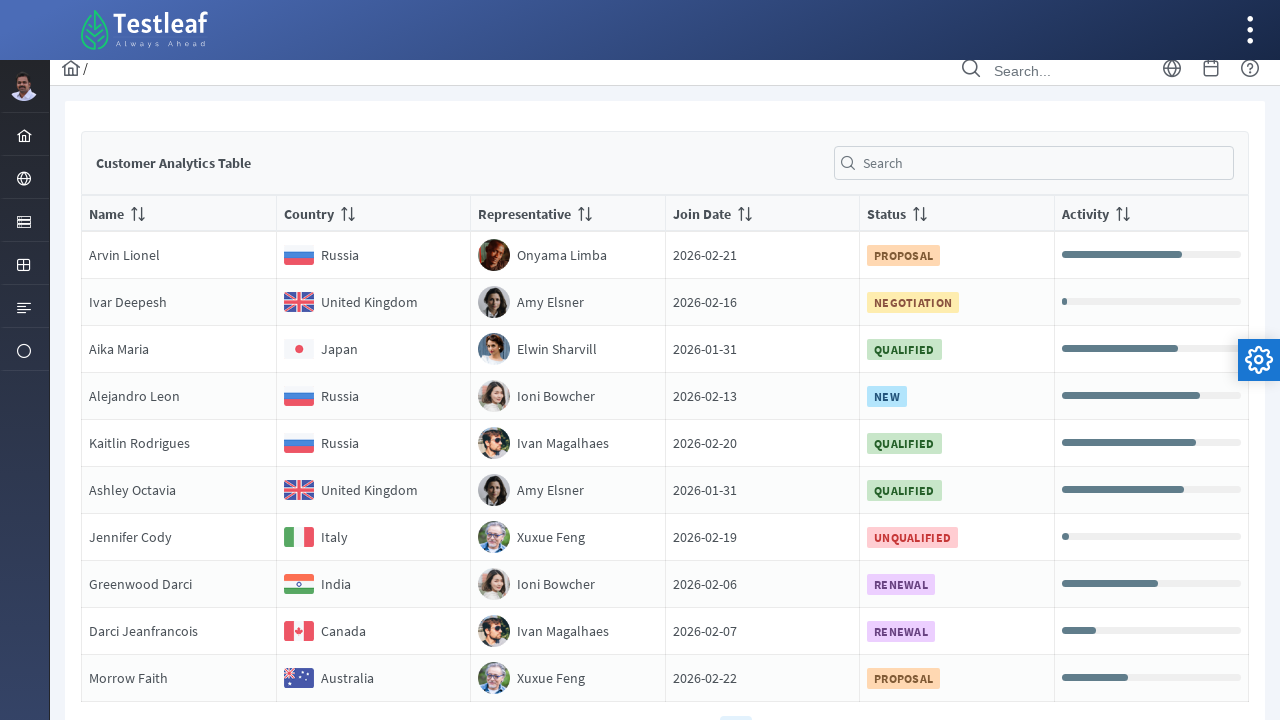

Retrieved country value 'Italy' from row 7 on page 5
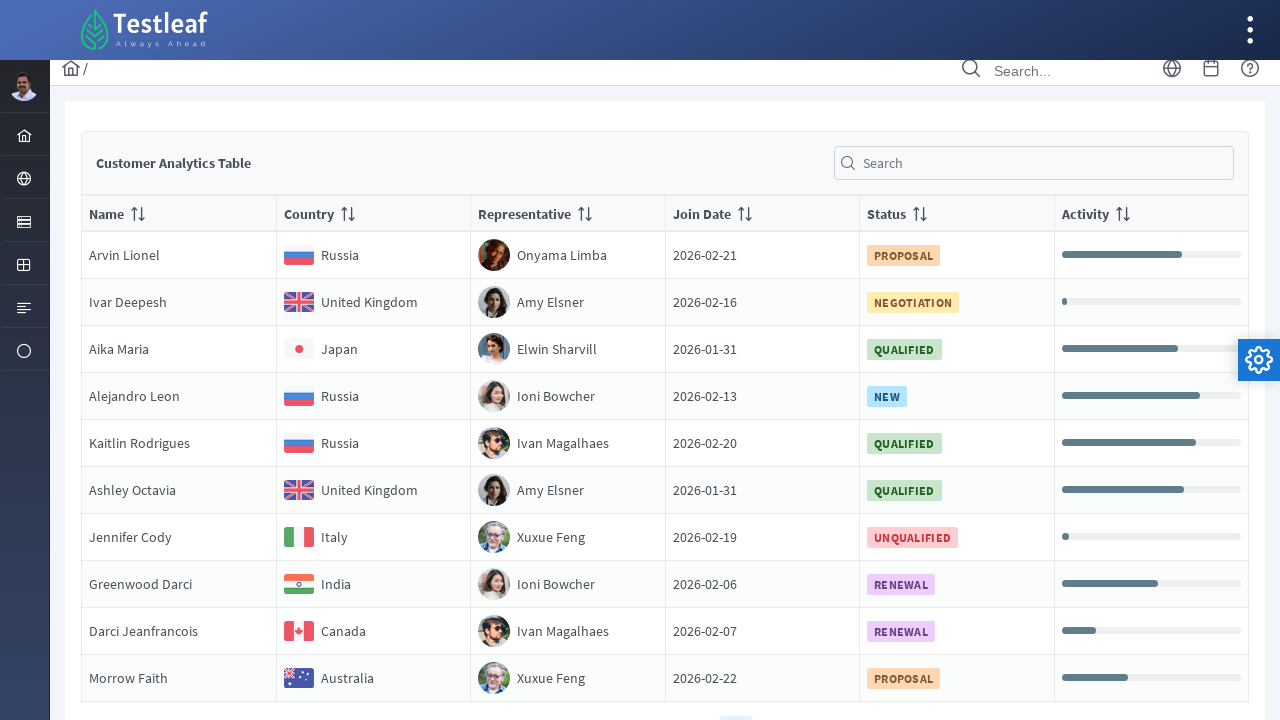

Found matching country 'Italy' in row 7 on page 5, name: NameJennifer Cody
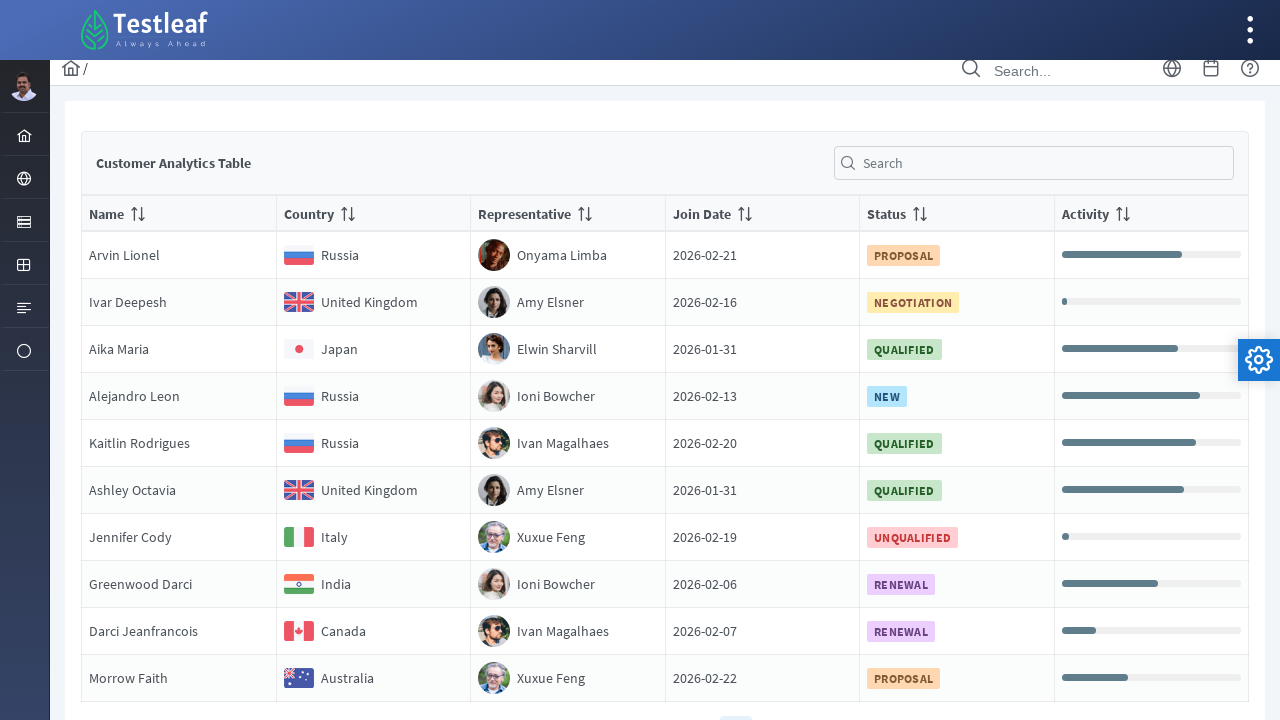

Retrieved country value 'India' from row 8 on page 5
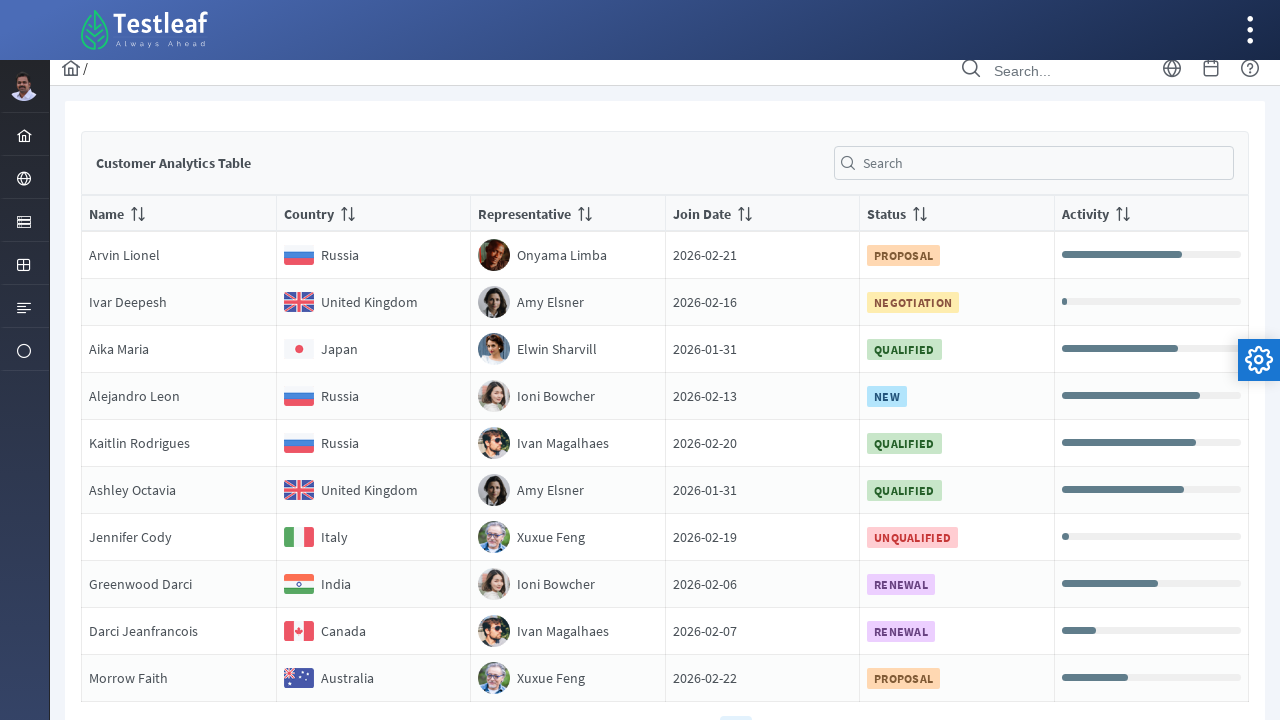

Retrieved country value 'Canada' from row 9 on page 5
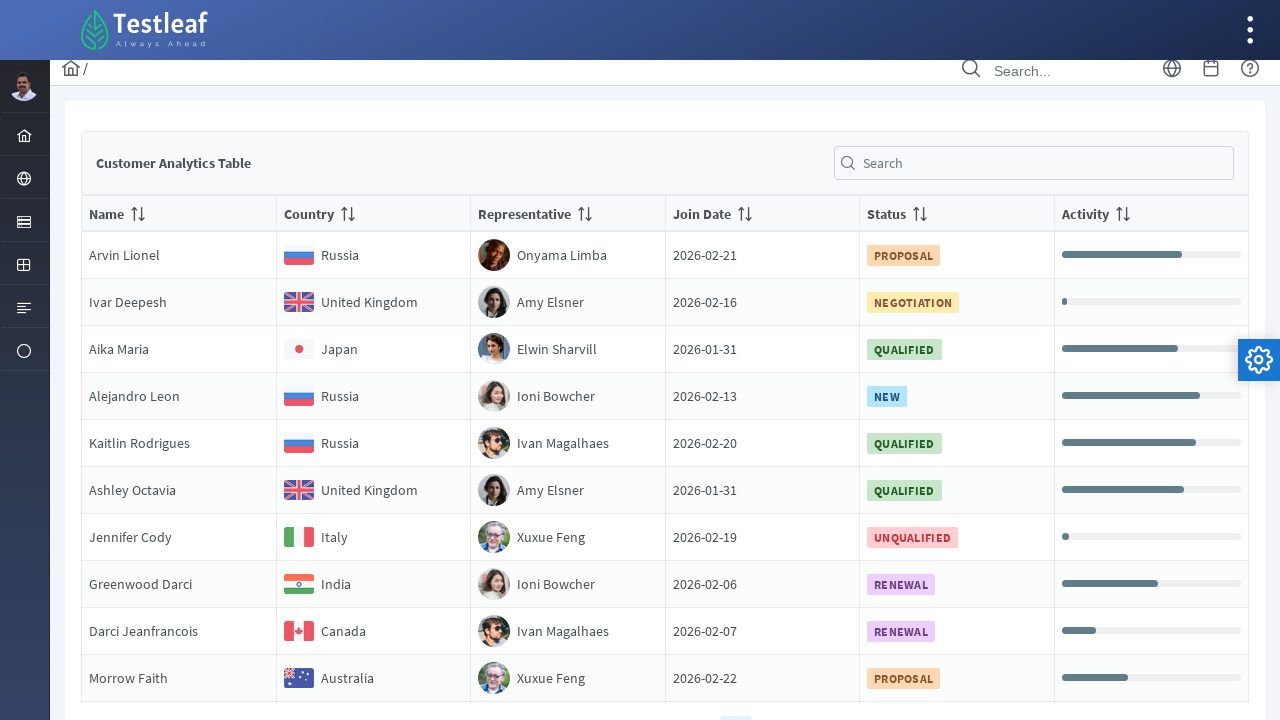

Retrieved country value 'Australia' from row 10 on page 5
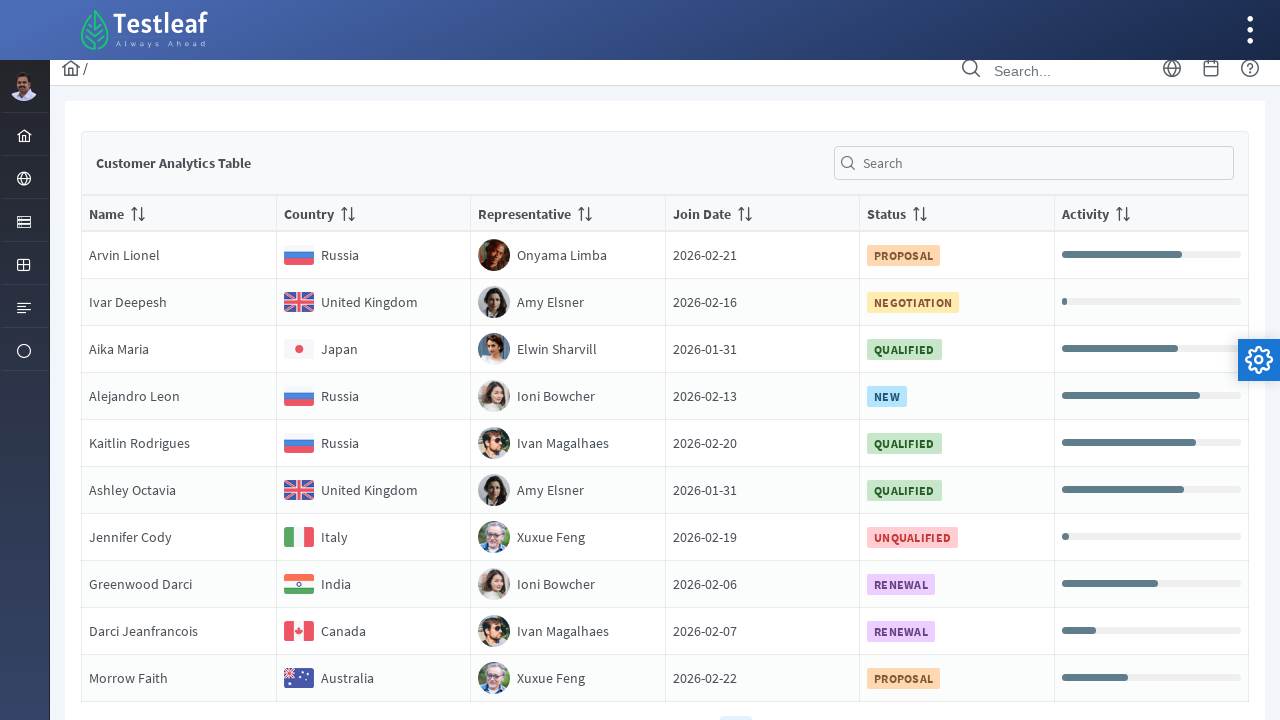

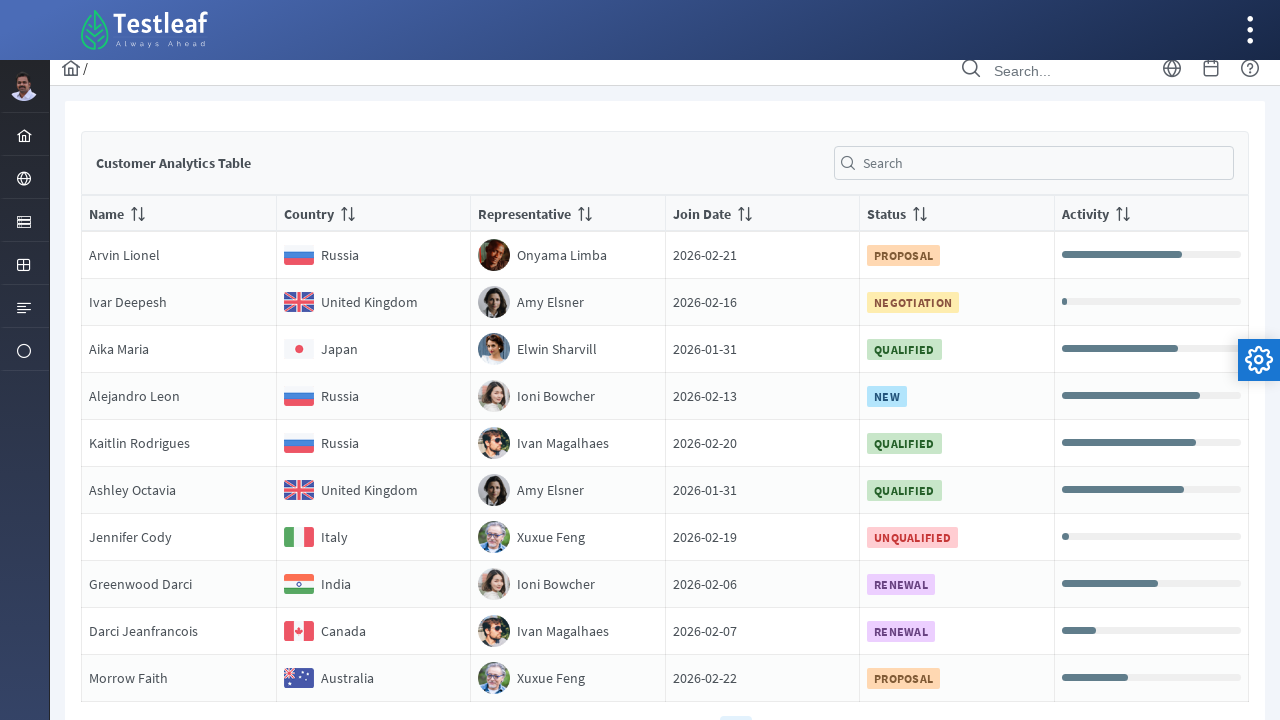